Tests progress bar interaction by navigating to the progress bar page, starting the progress bar, waiting until it reaches at least 75%, and then stopping it.

Starting URL: http://uitestingplayground.com/

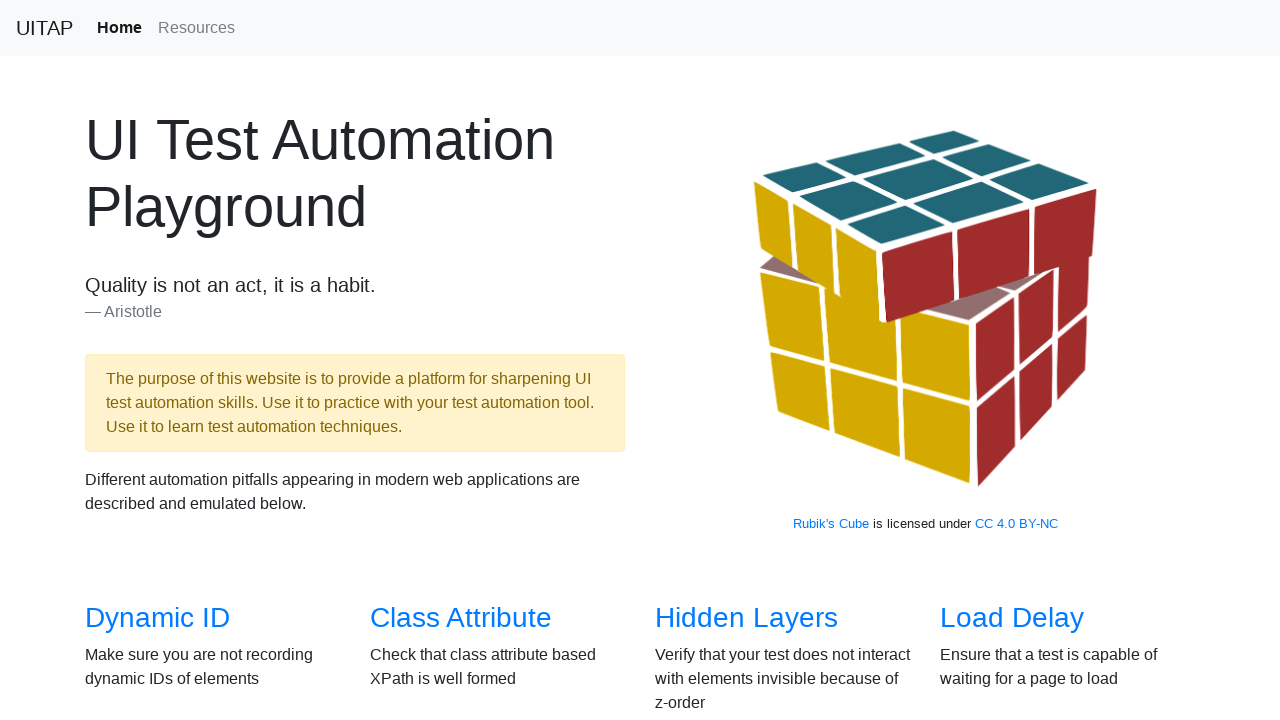

Clicked on the progress bar link at (1022, 361) on a[href="/progressbar"]
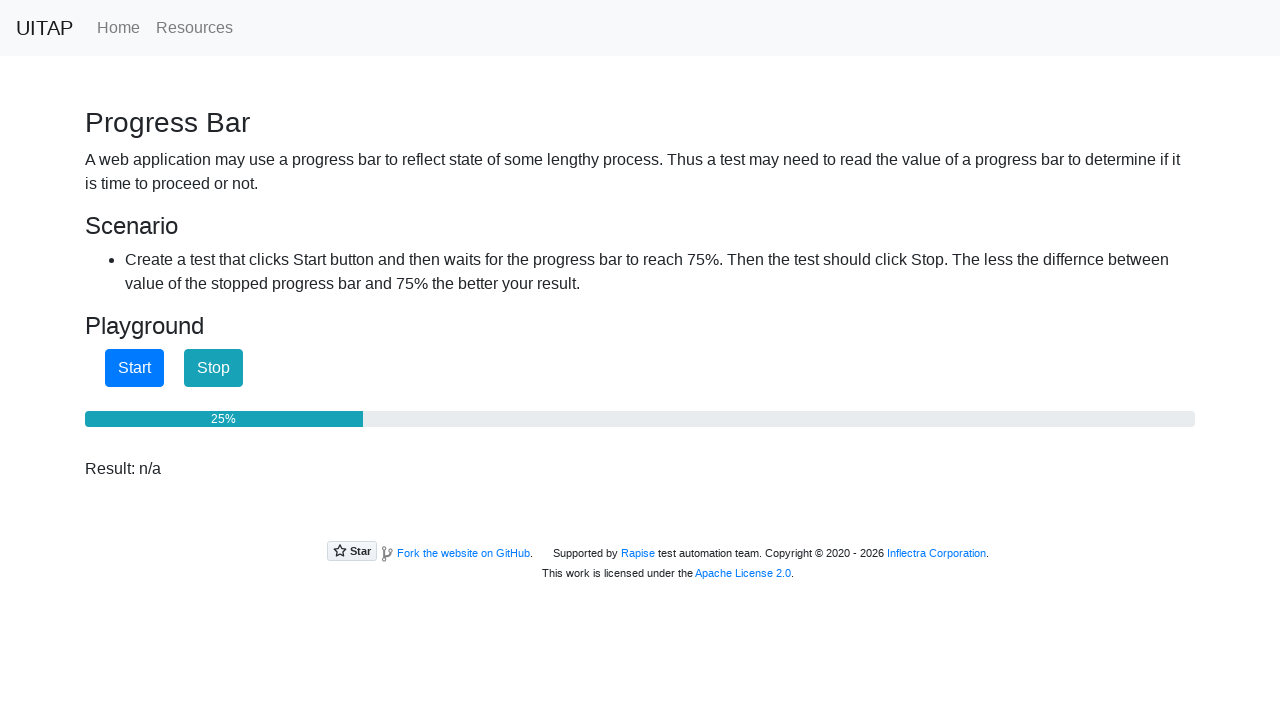

Located start button, stop button, and progress bar elements
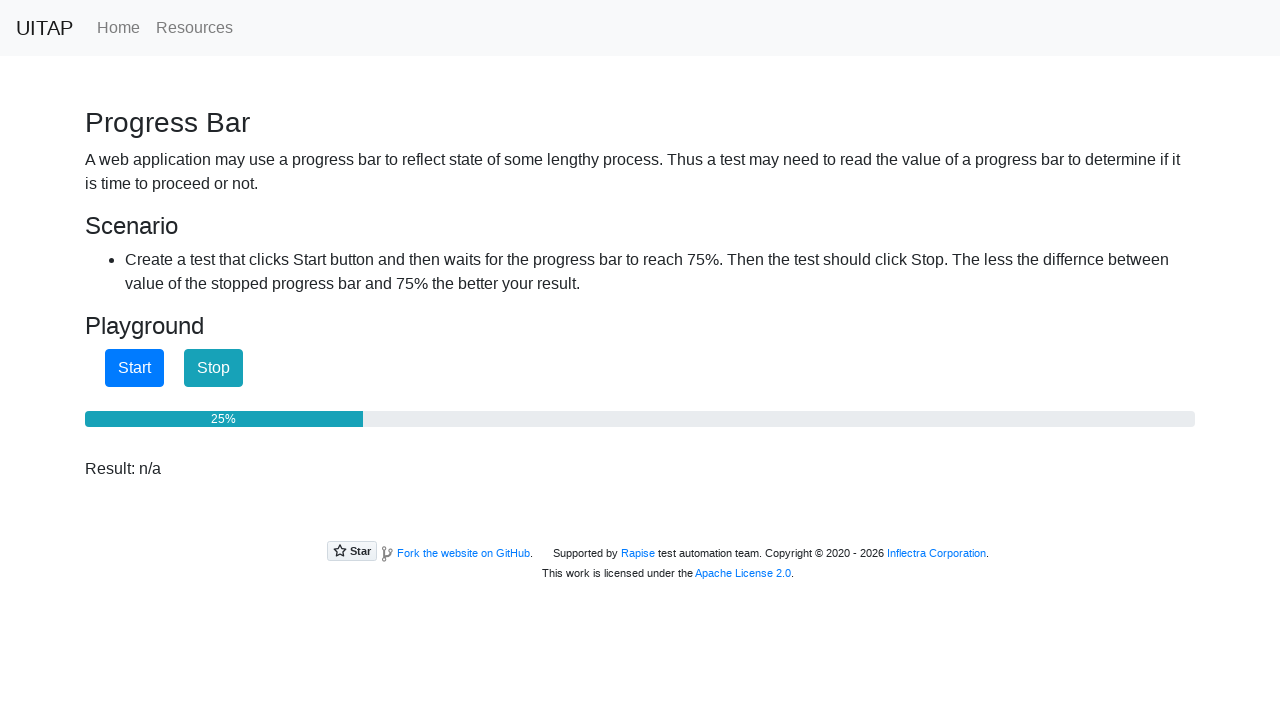

Clicked the start button to begin progress bar at (134, 368) on #startButton
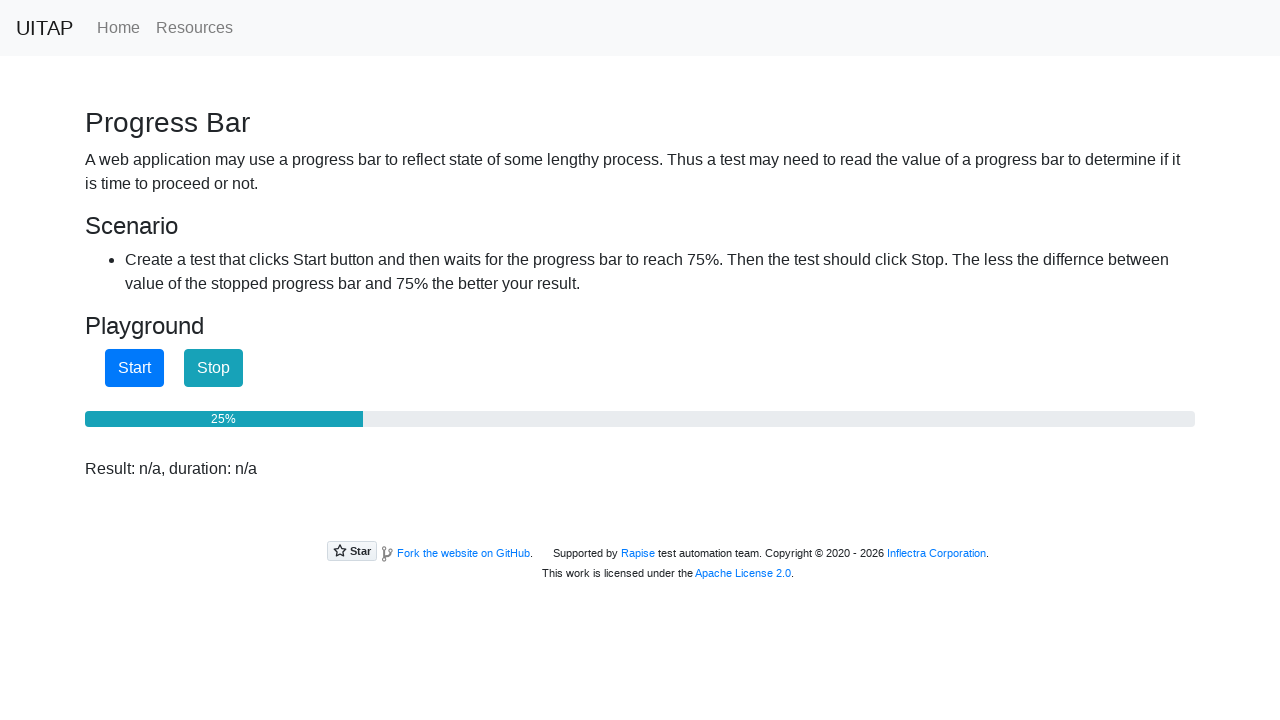

Progress bar at 25%, continuing to wait
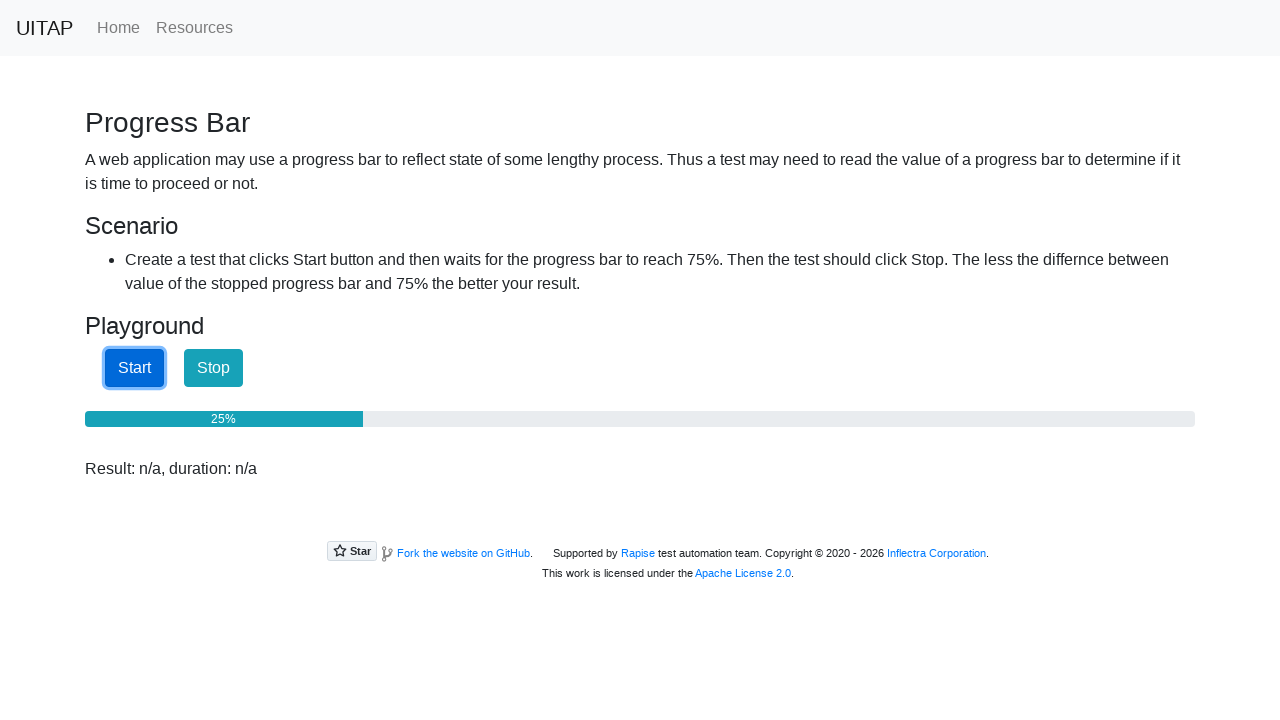

Progress bar at 25%, continuing to wait
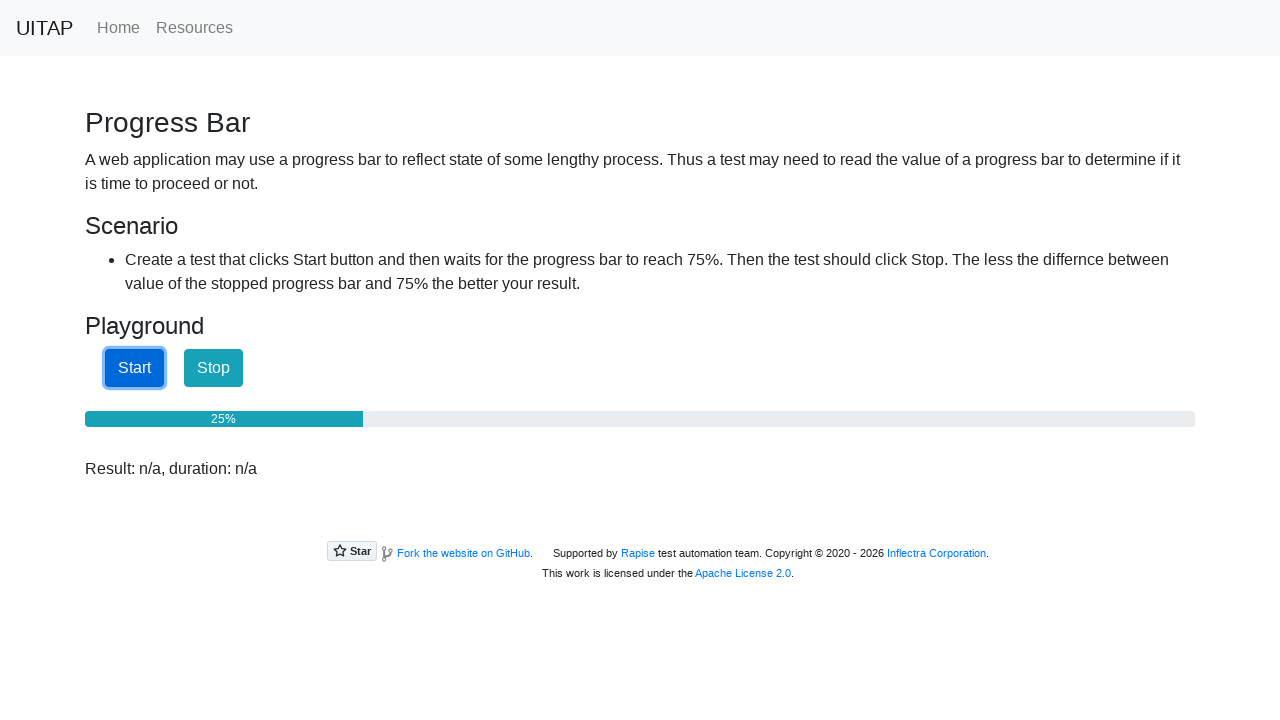

Progress bar at 25%, continuing to wait
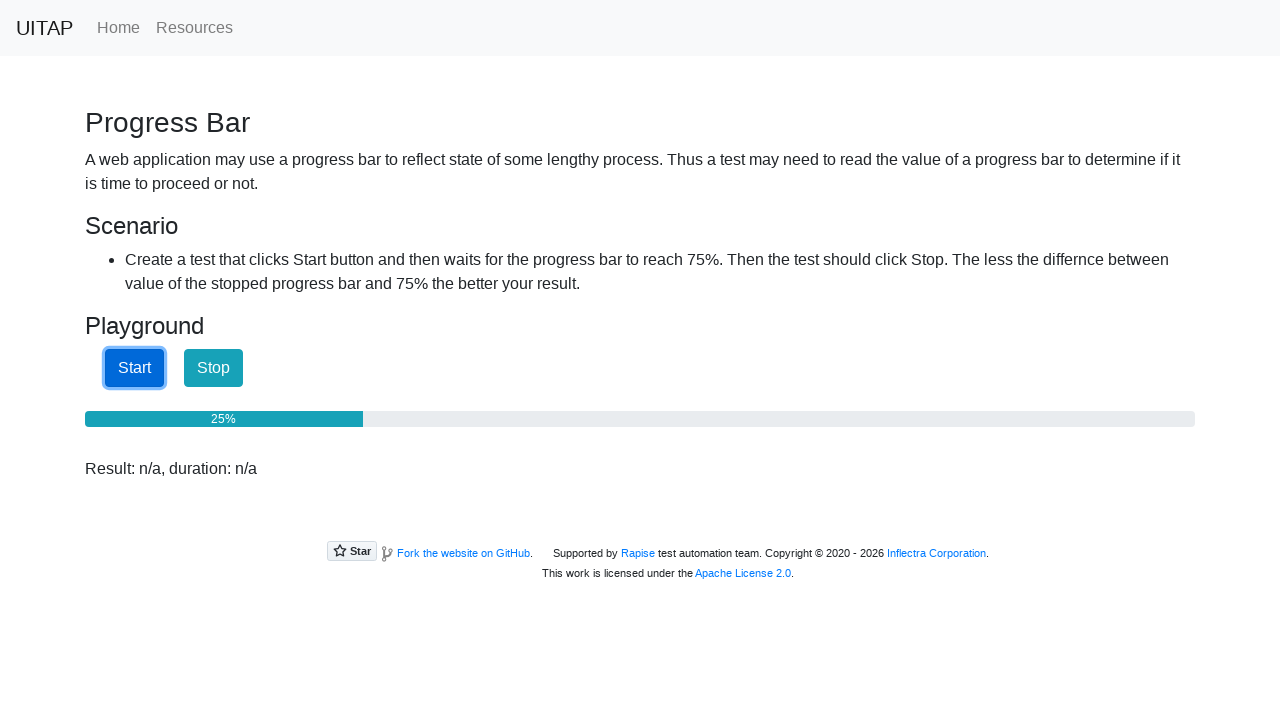

Progress bar at 25%, continuing to wait
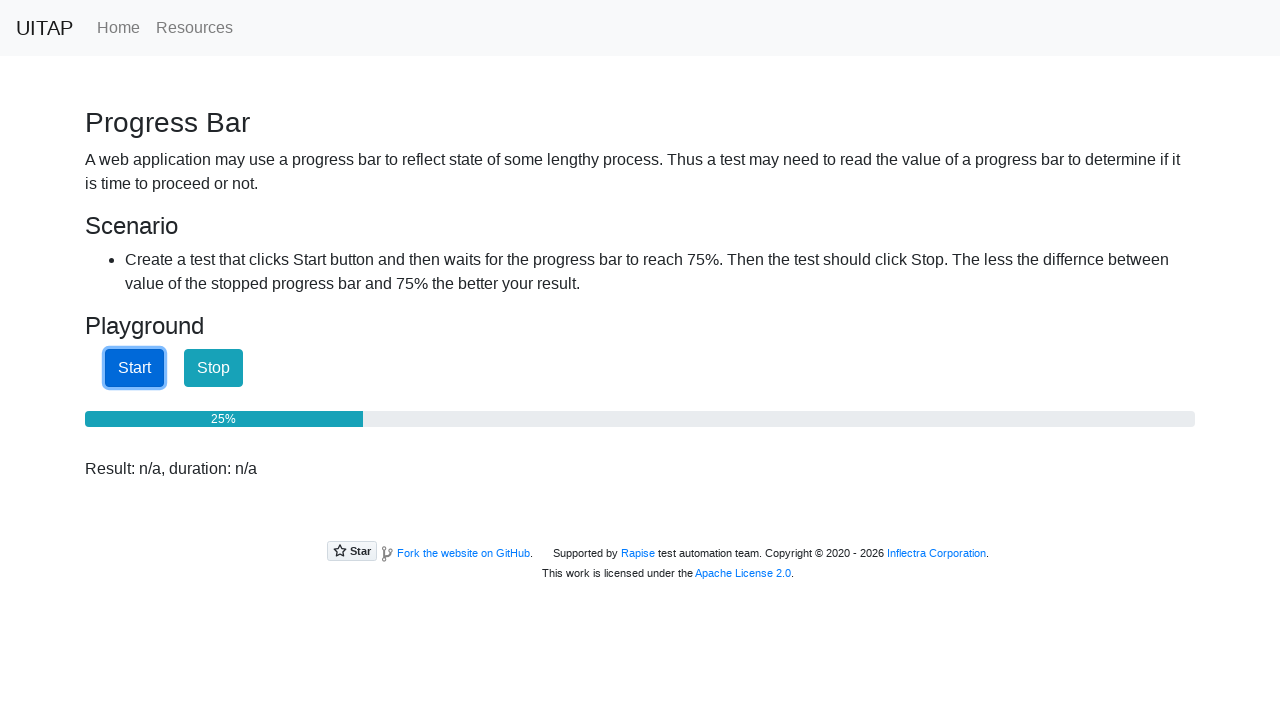

Progress bar at 25%, continuing to wait
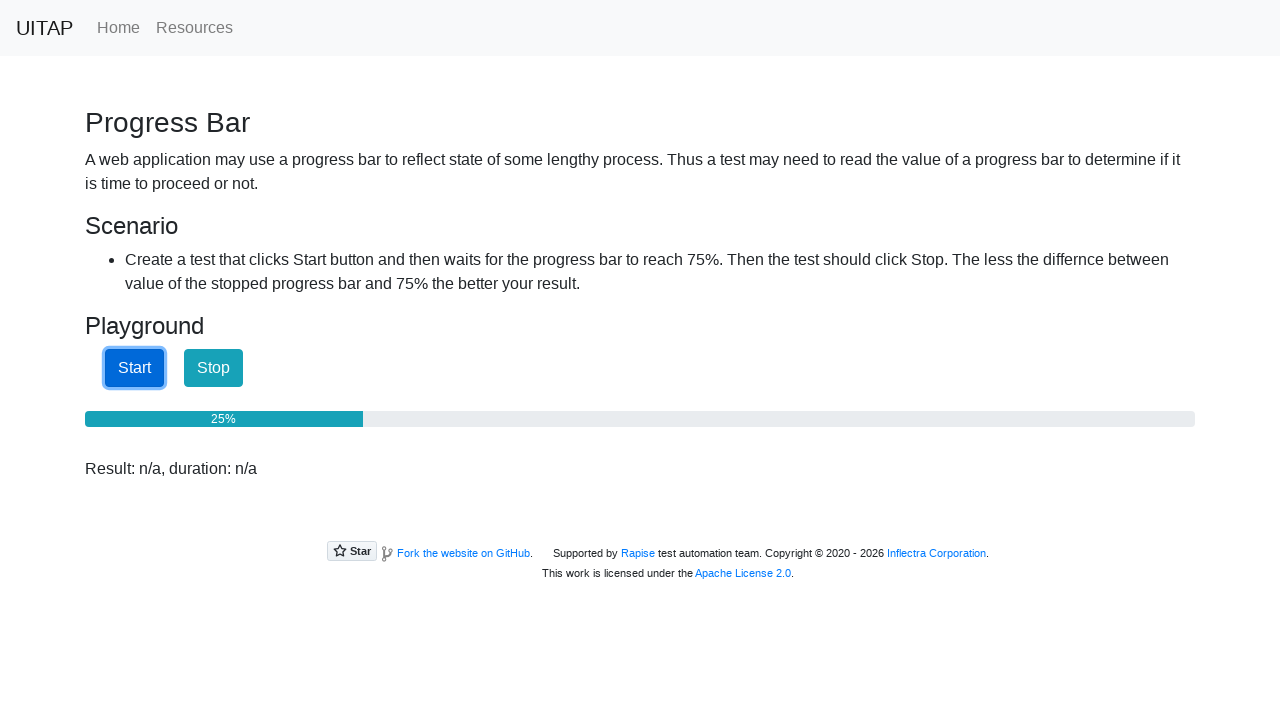

Progress bar at 25%, continuing to wait
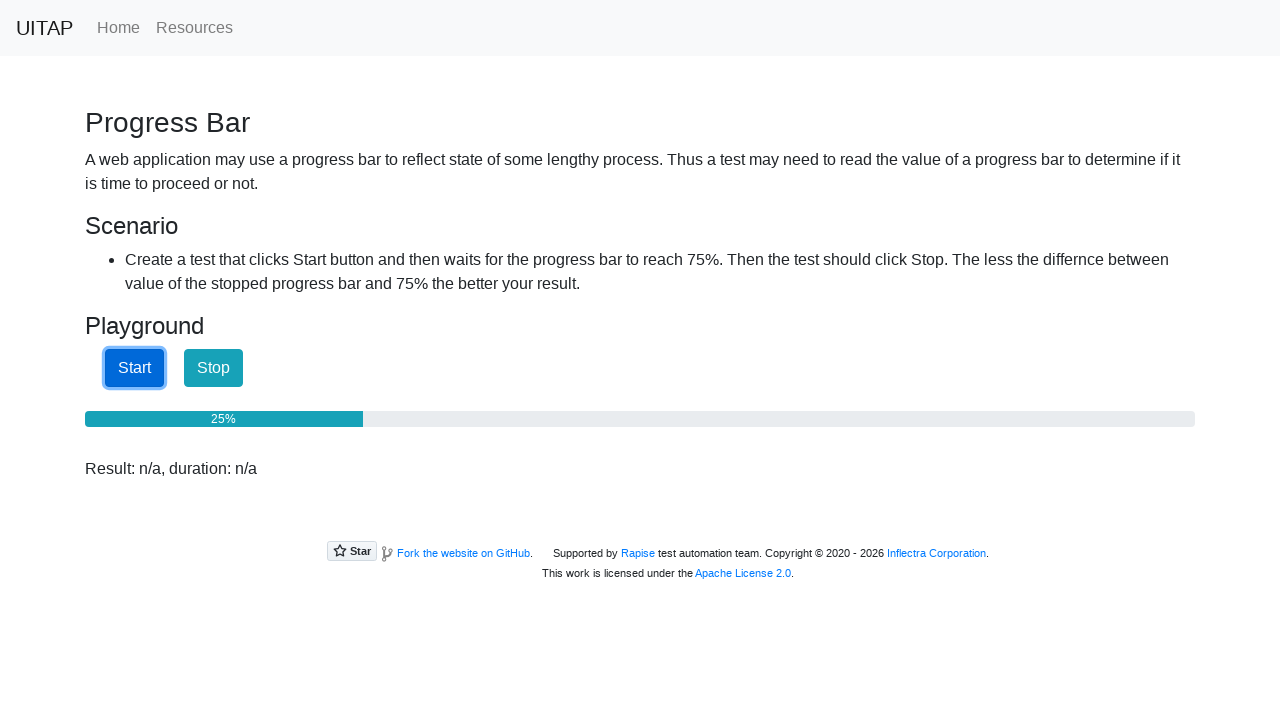

Progress bar at 25%, continuing to wait
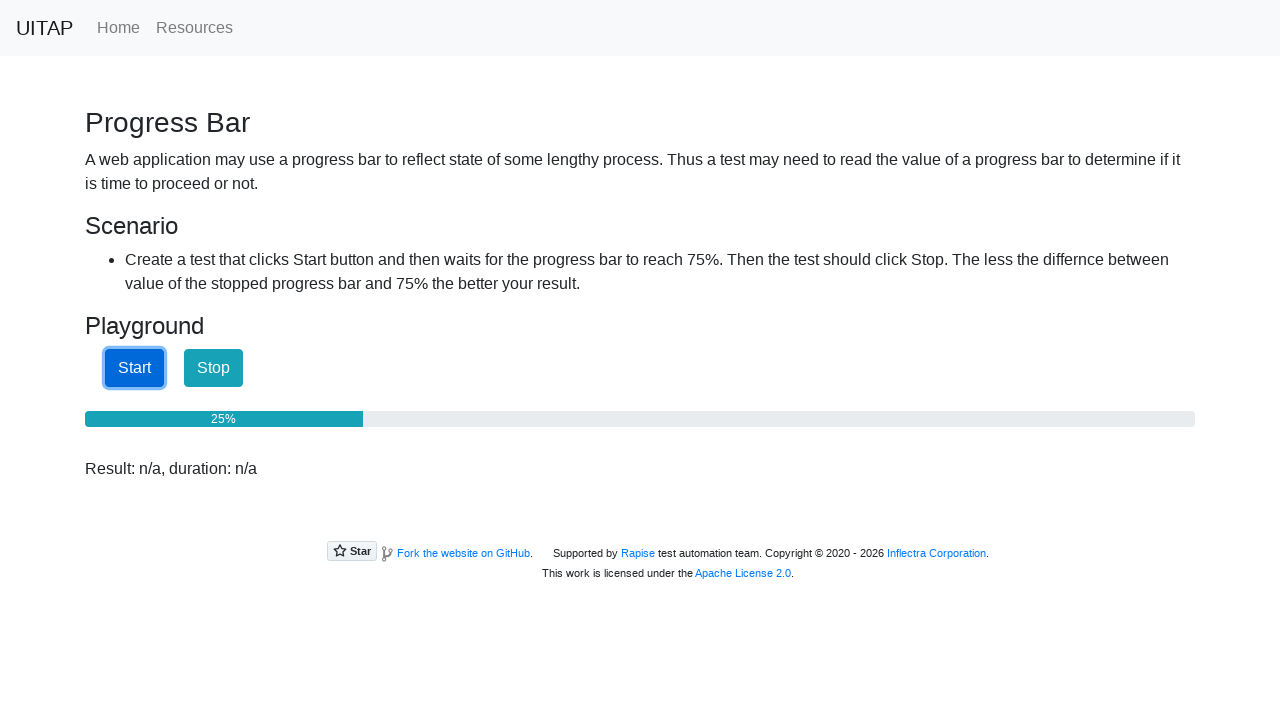

Progress bar at 25%, continuing to wait
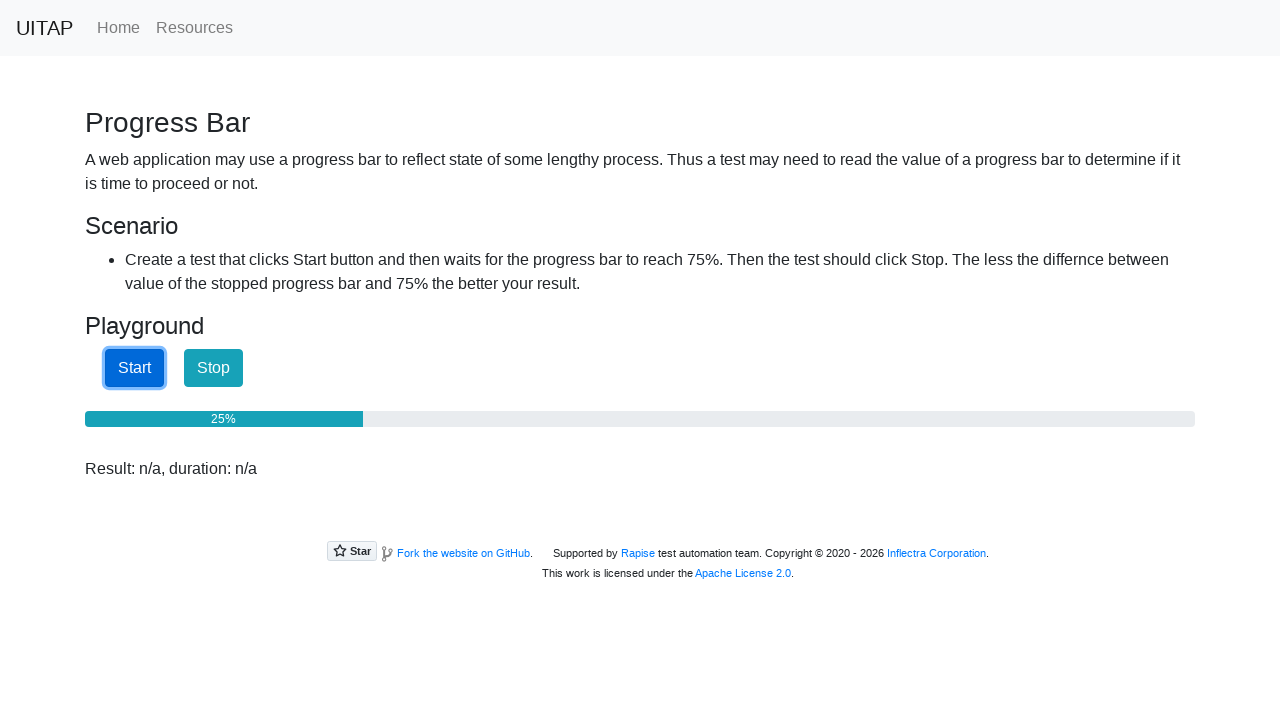

Progress bar at 26%, continuing to wait
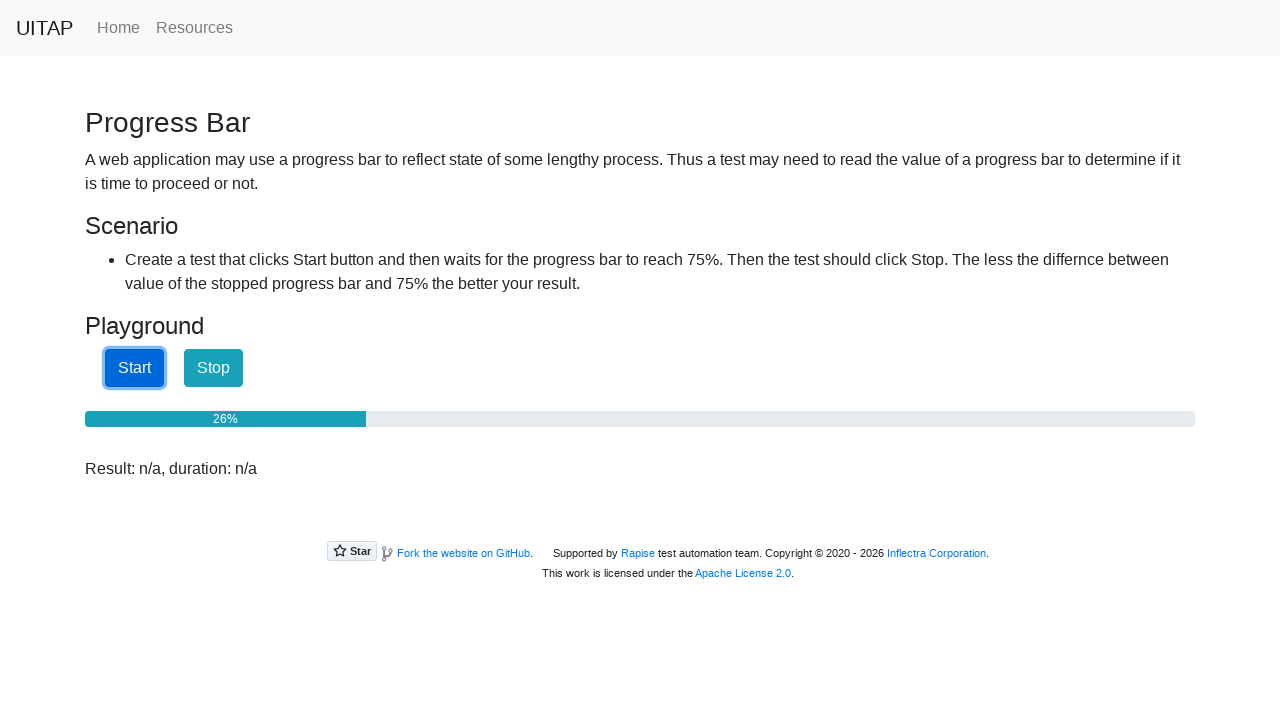

Progress bar at 27%, continuing to wait
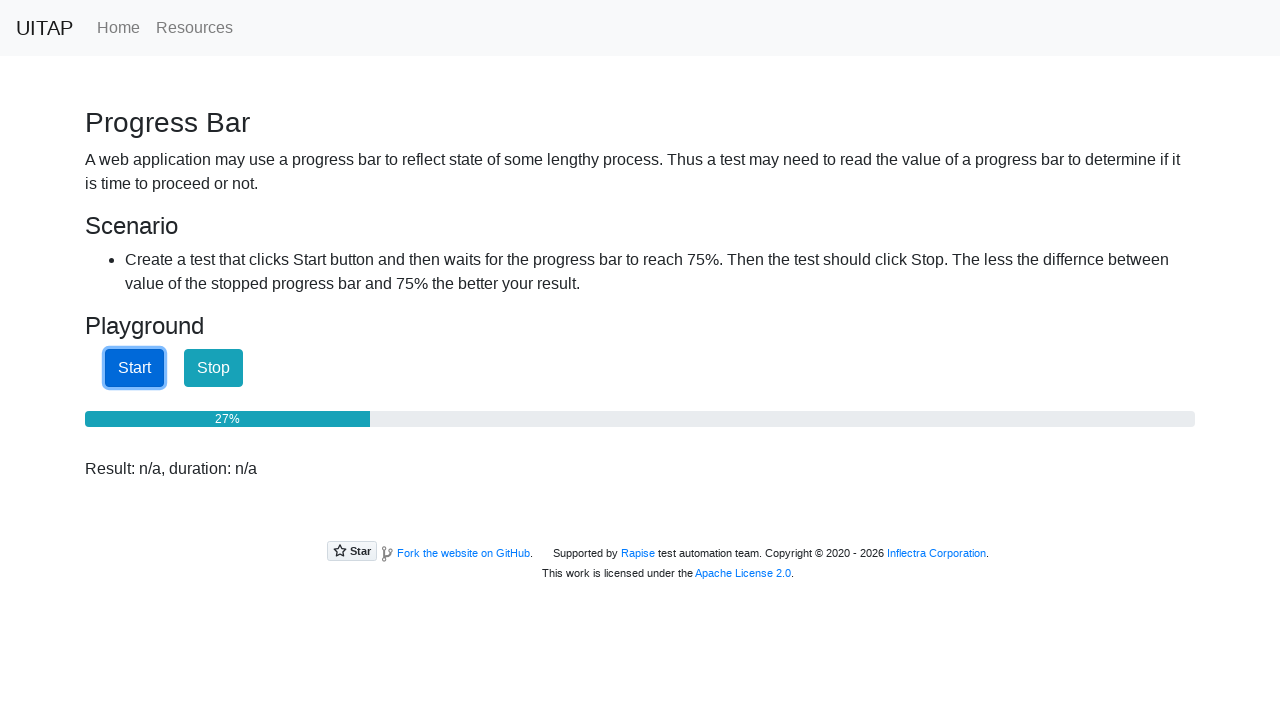

Progress bar at 27%, continuing to wait
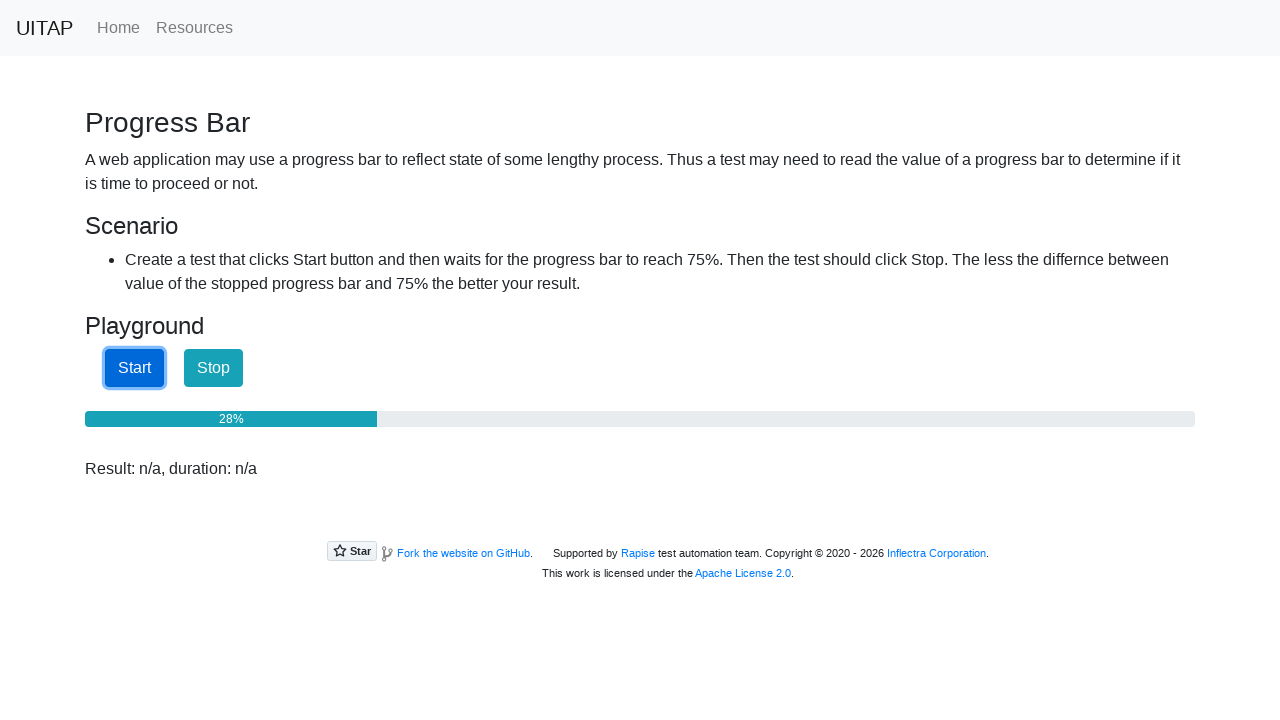

Progress bar at 28%, continuing to wait
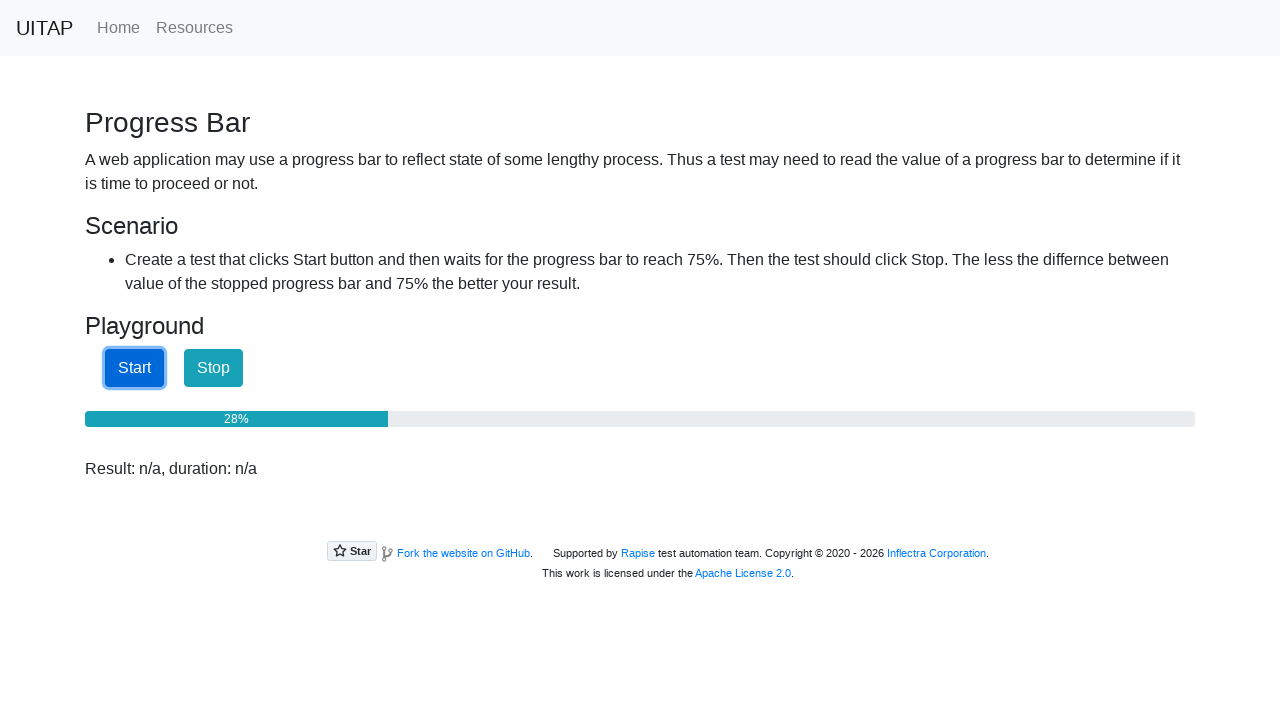

Progress bar at 29%, continuing to wait
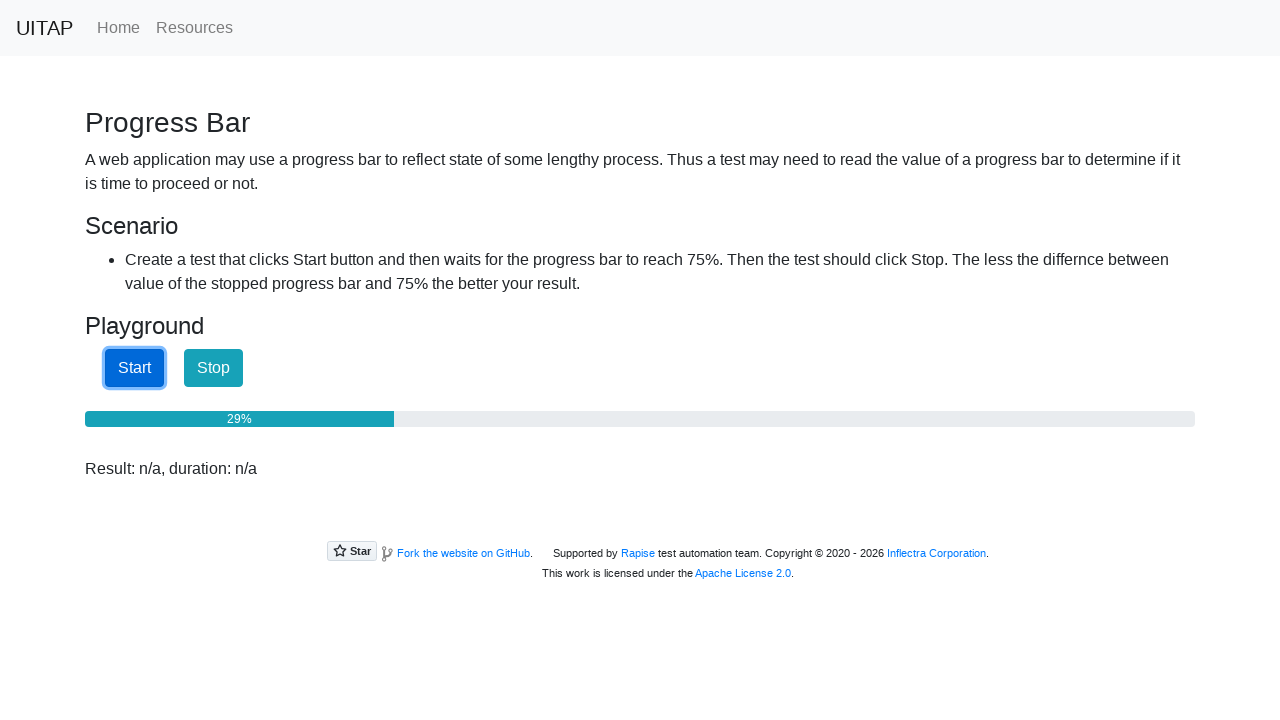

Progress bar at 30%, continuing to wait
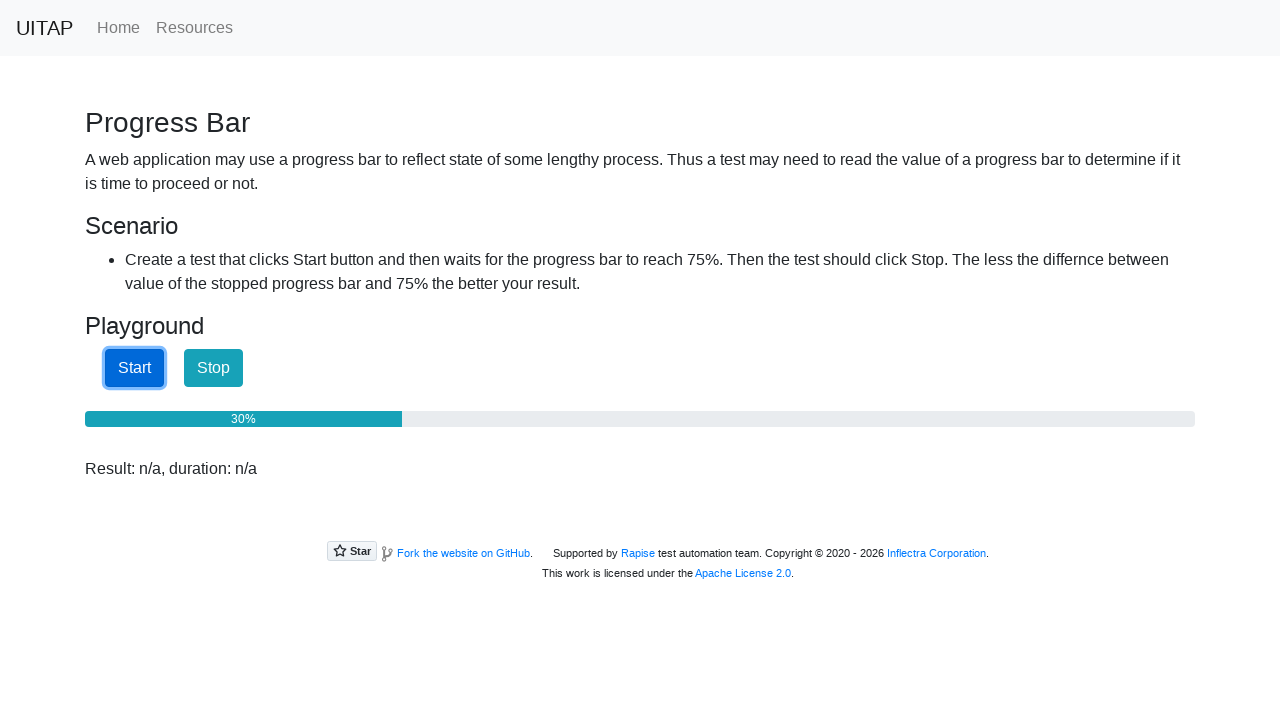

Progress bar at 31%, continuing to wait
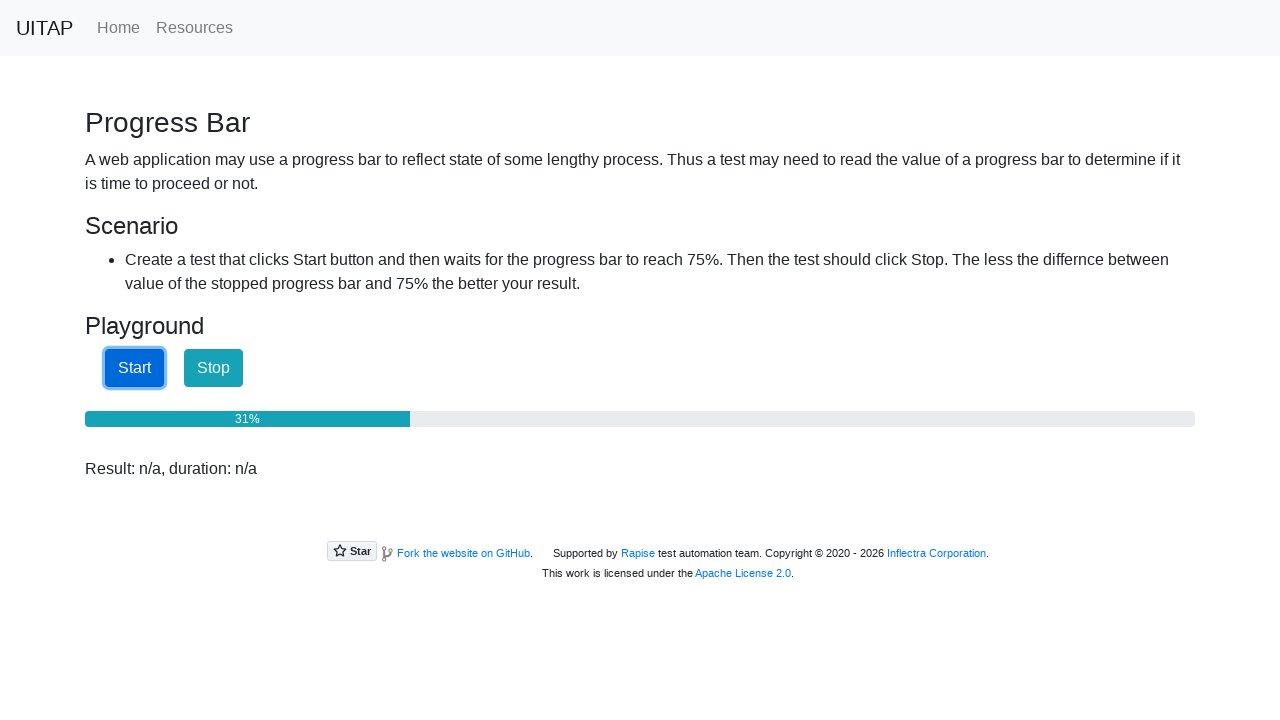

Progress bar at 31%, continuing to wait
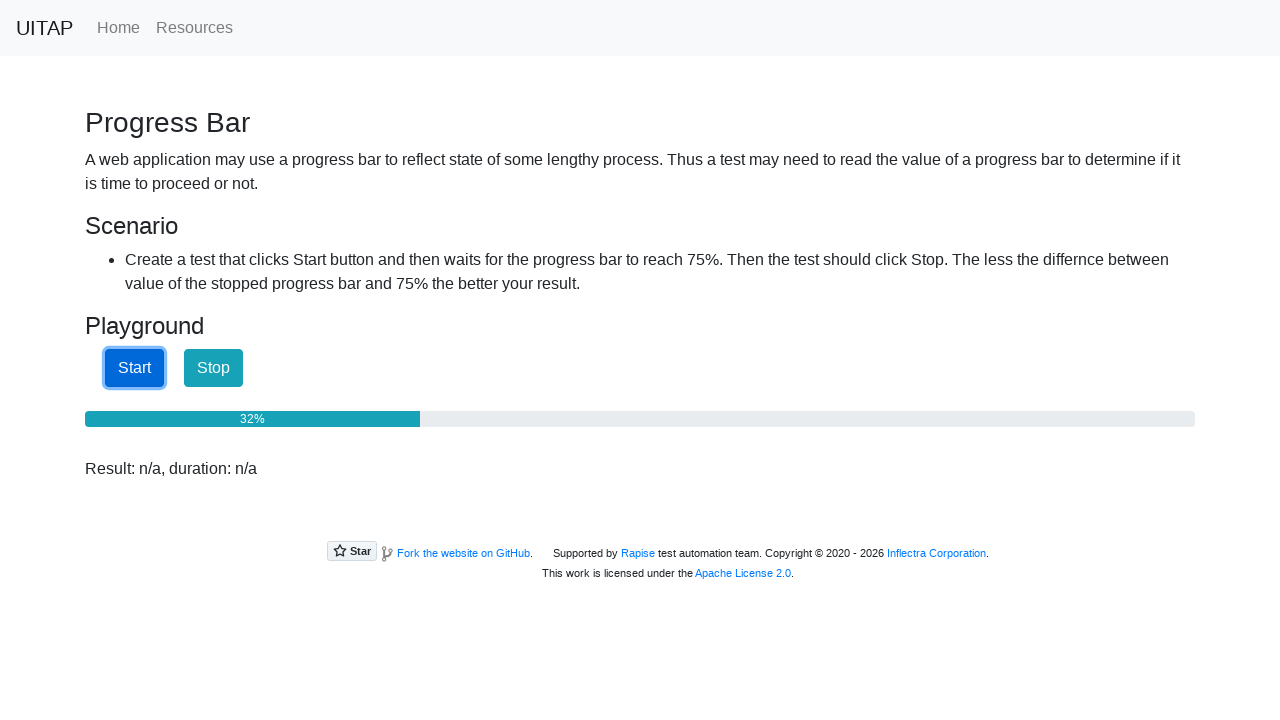

Progress bar at 32%, continuing to wait
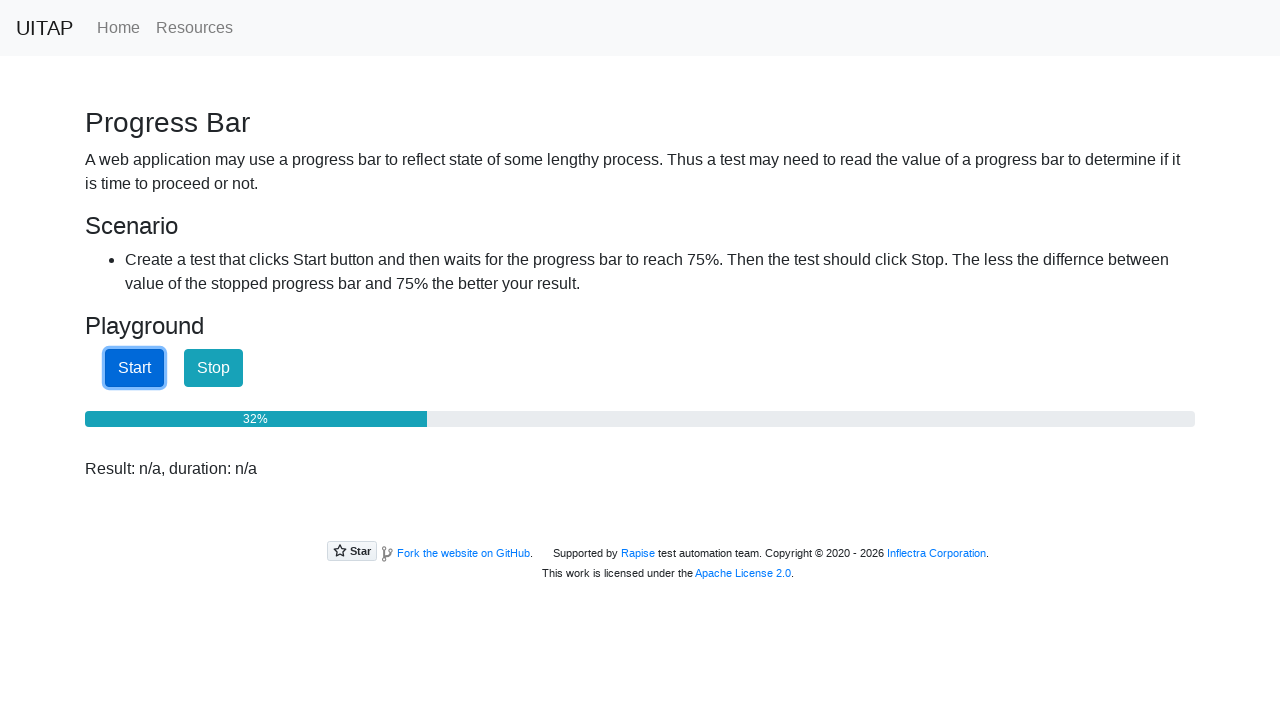

Progress bar at 33%, continuing to wait
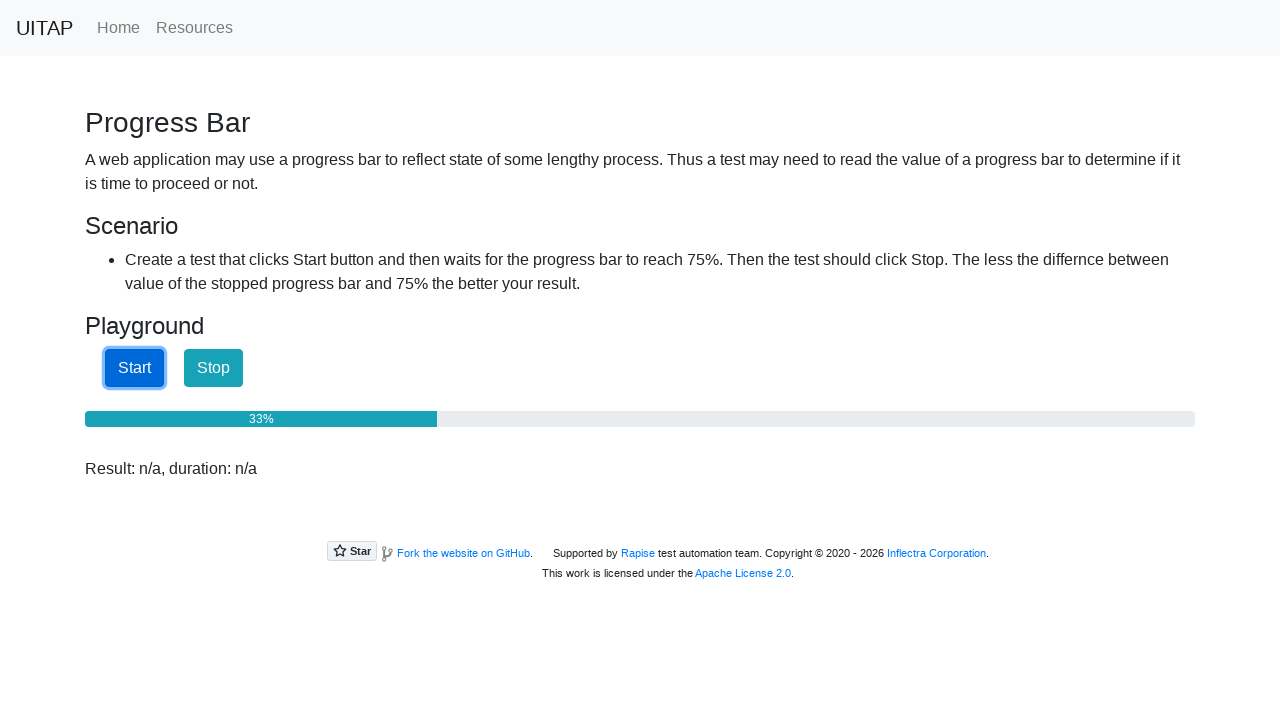

Progress bar at 34%, continuing to wait
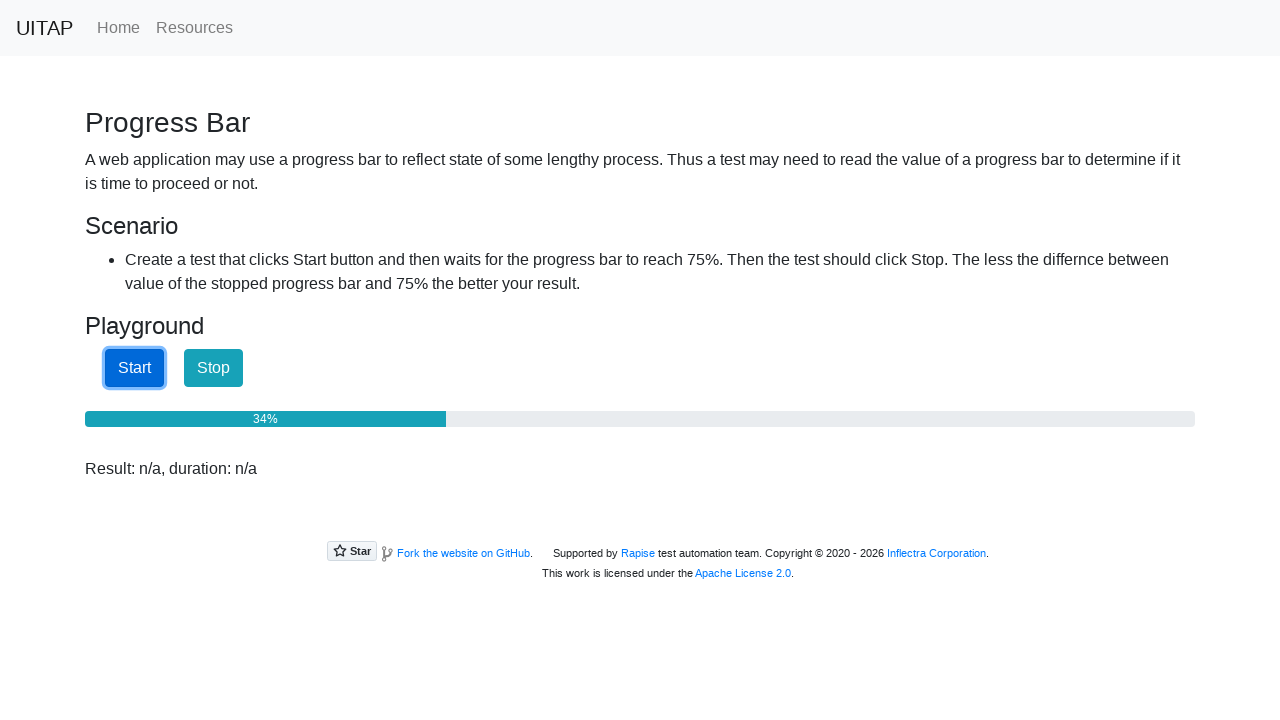

Progress bar at 35%, continuing to wait
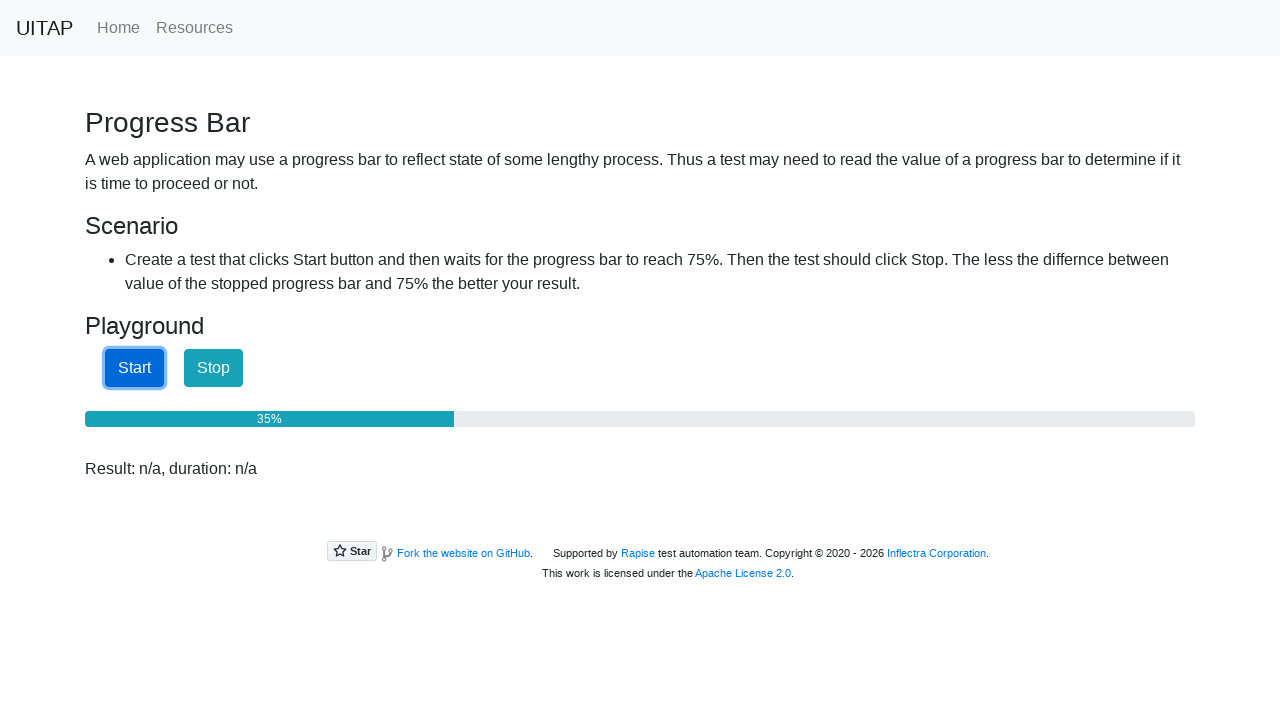

Progress bar at 35%, continuing to wait
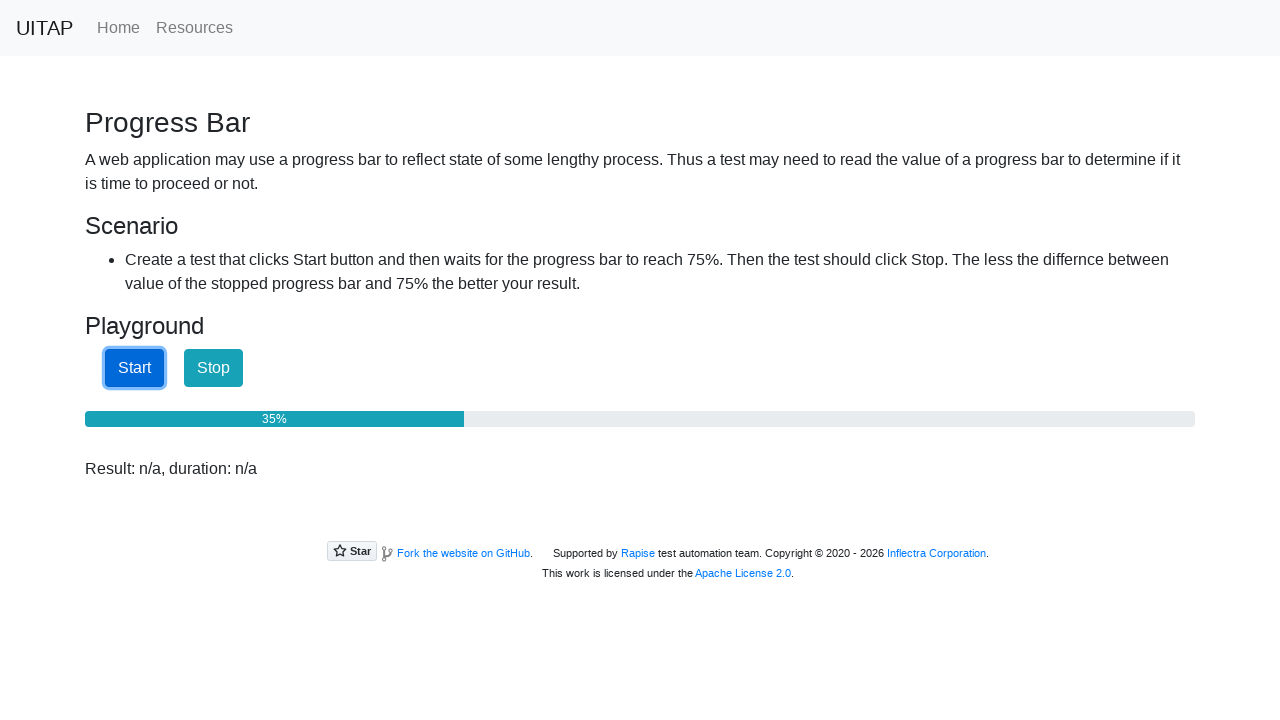

Progress bar at 36%, continuing to wait
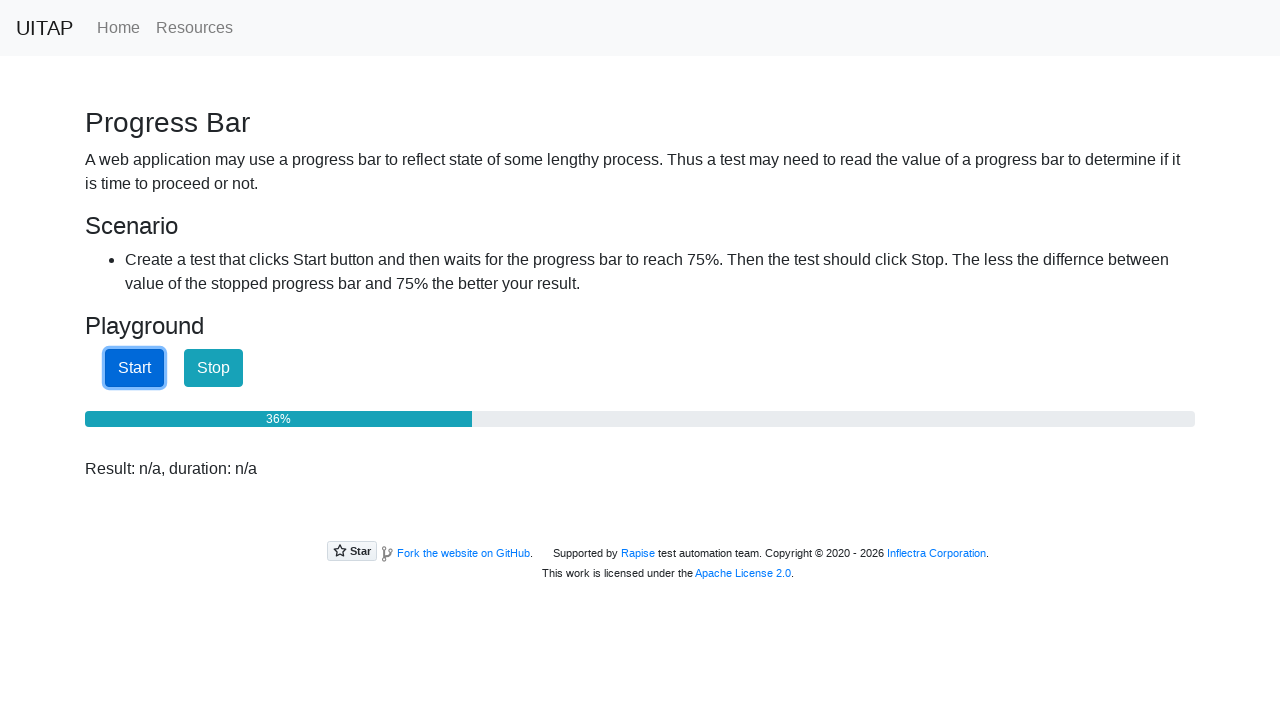

Progress bar at 37%, continuing to wait
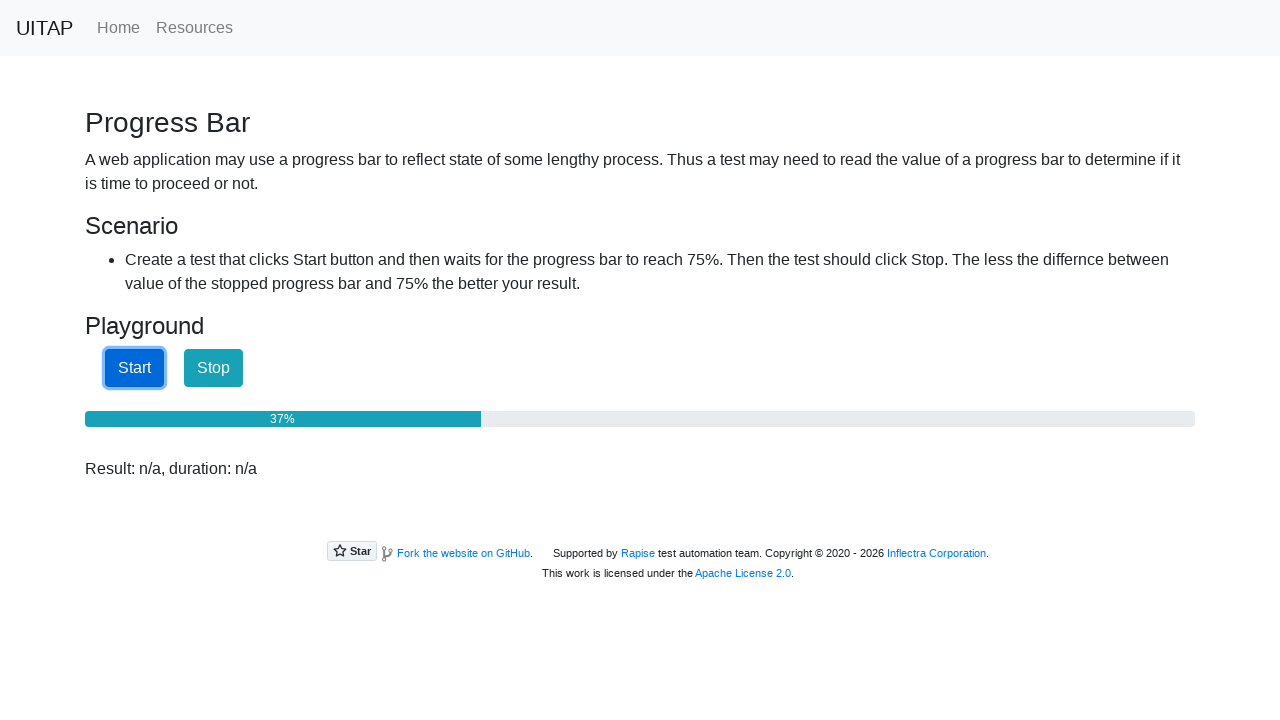

Progress bar at 38%, continuing to wait
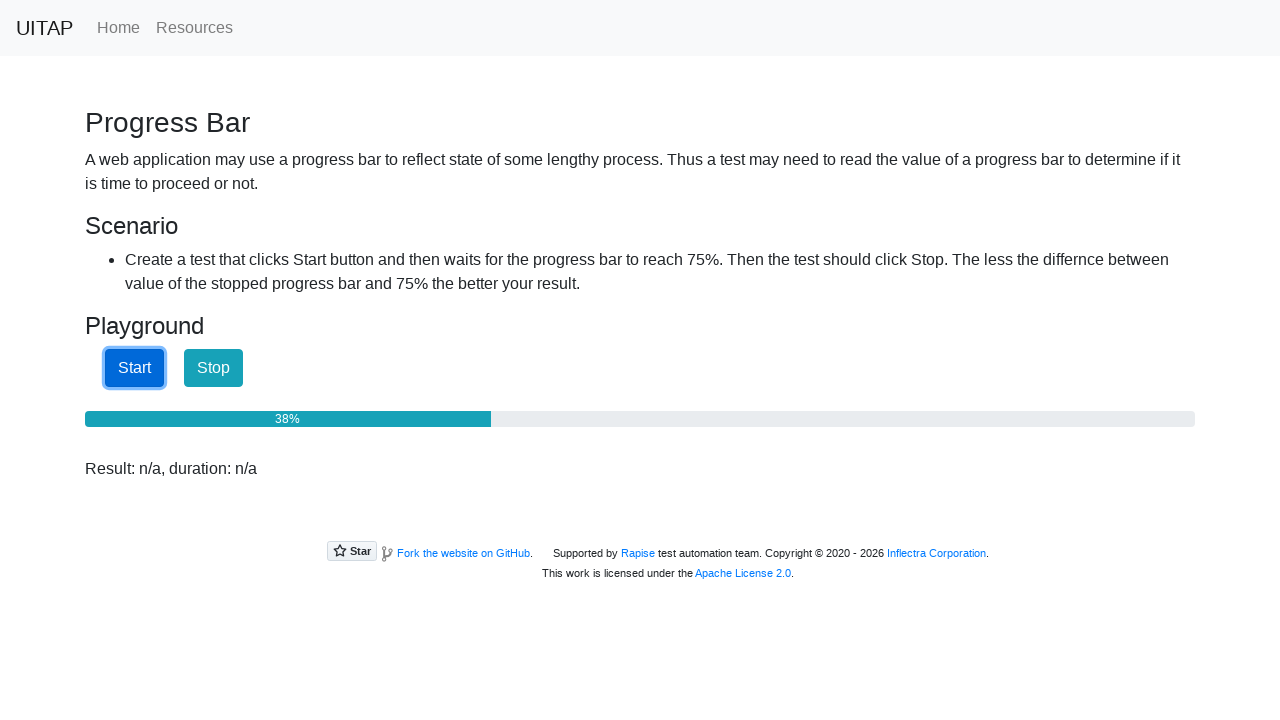

Progress bar at 39%, continuing to wait
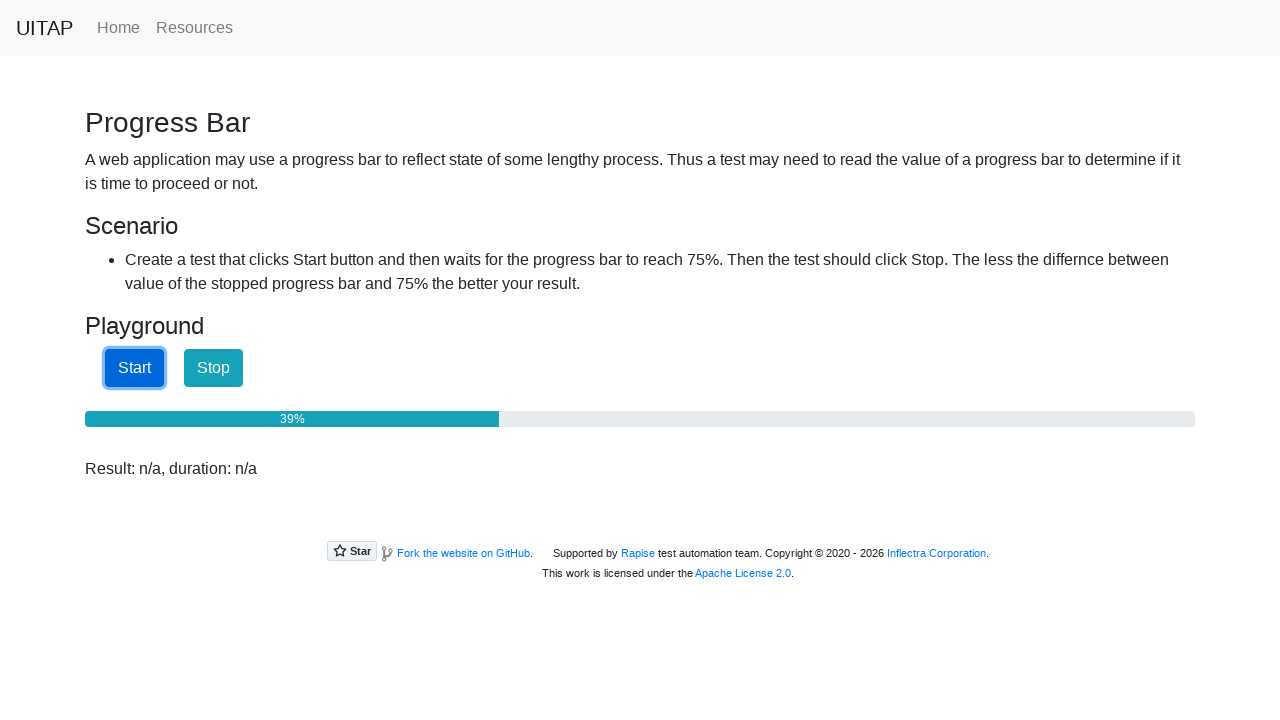

Progress bar at 39%, continuing to wait
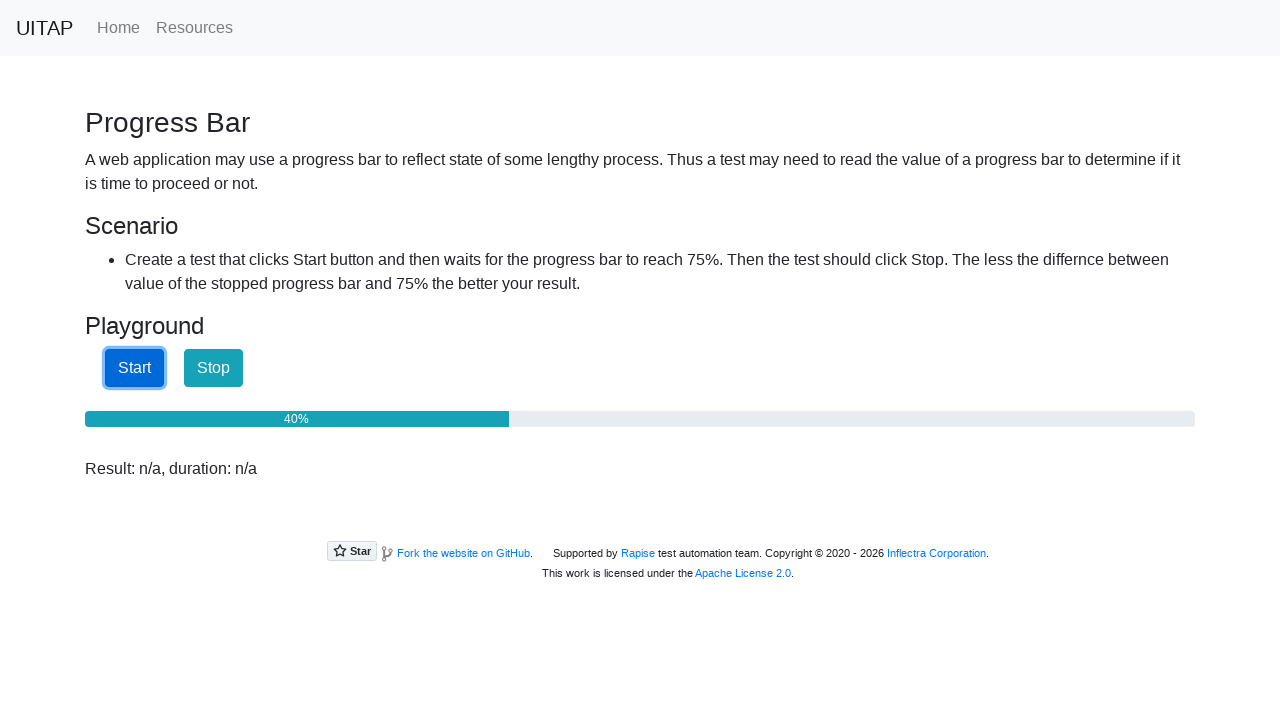

Progress bar at 40%, continuing to wait
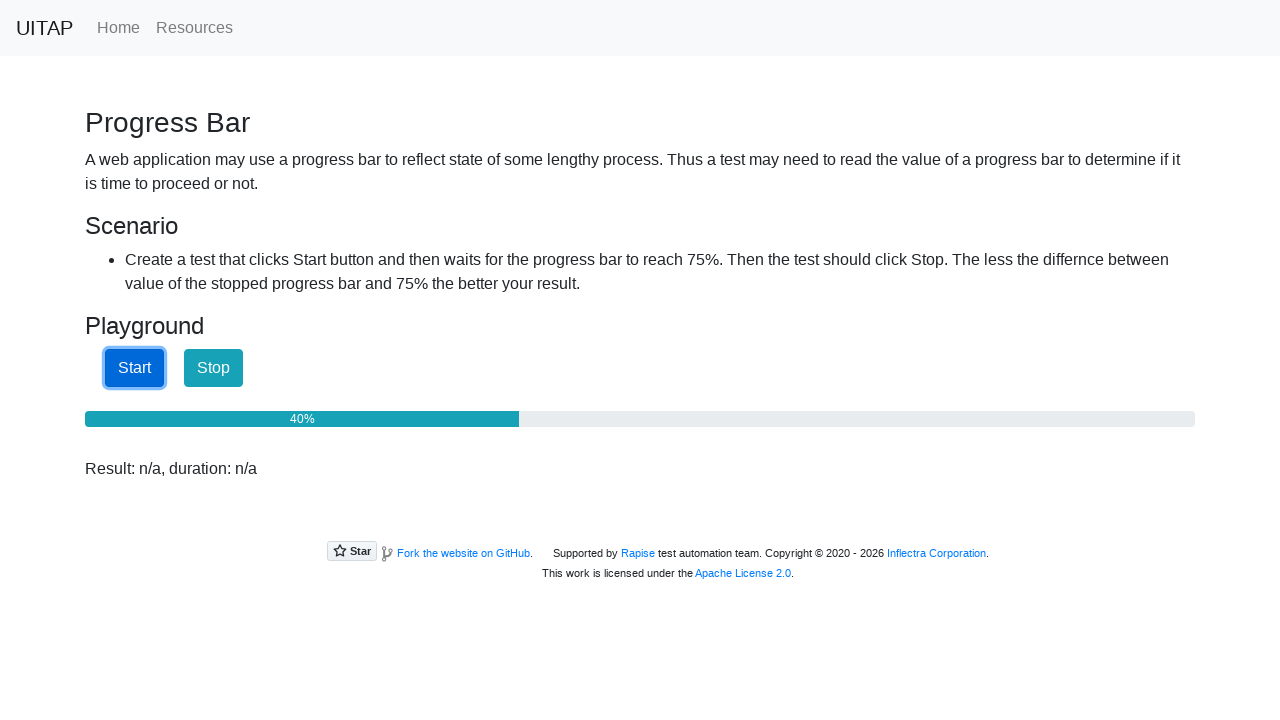

Progress bar at 41%, continuing to wait
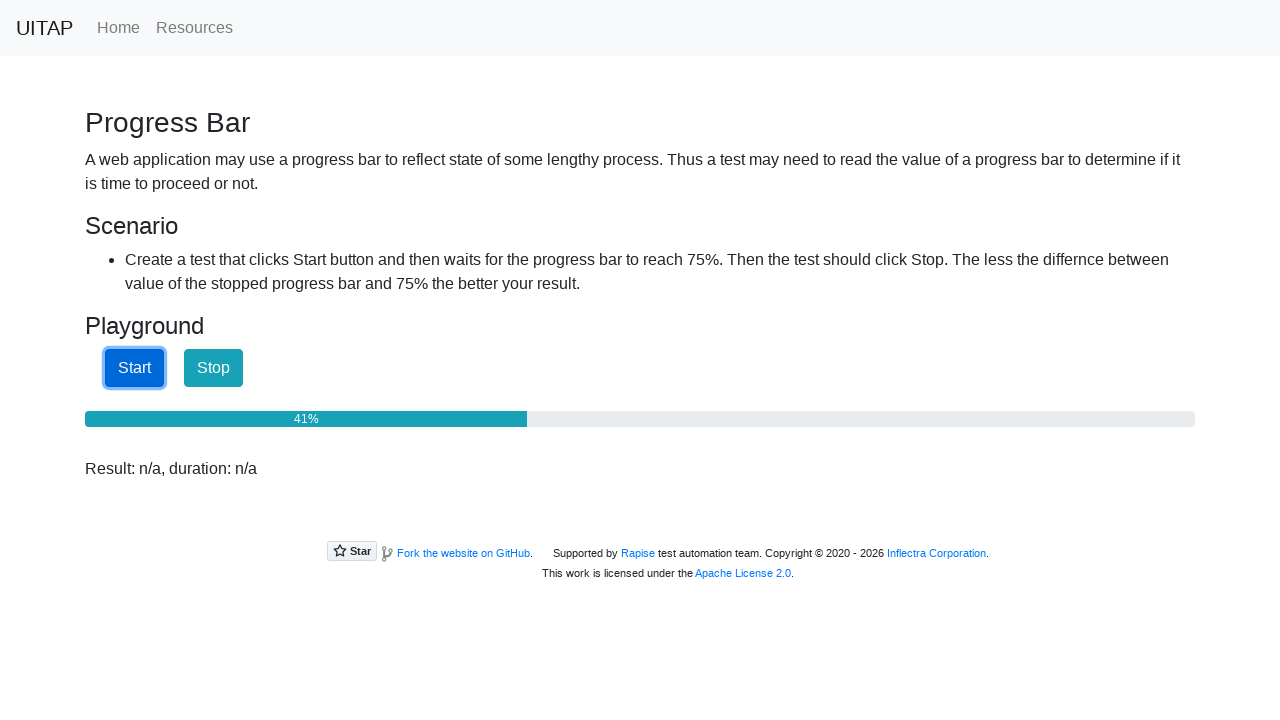

Progress bar at 42%, continuing to wait
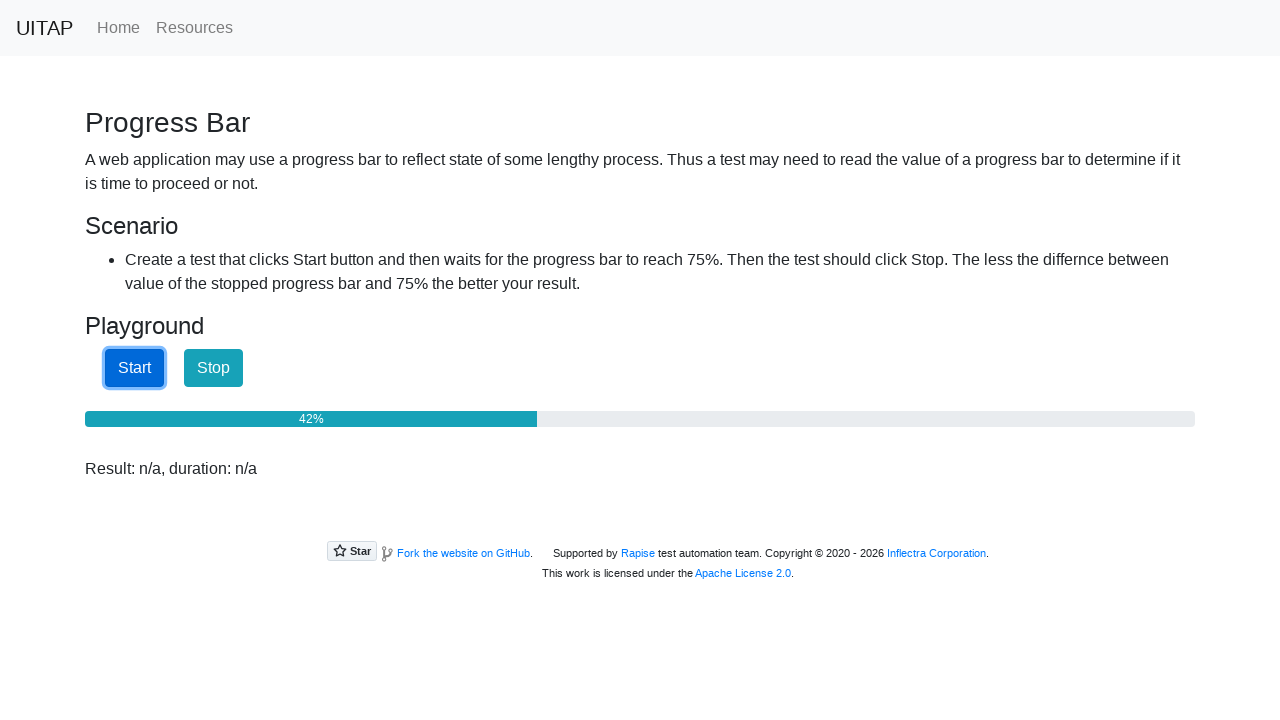

Progress bar at 43%, continuing to wait
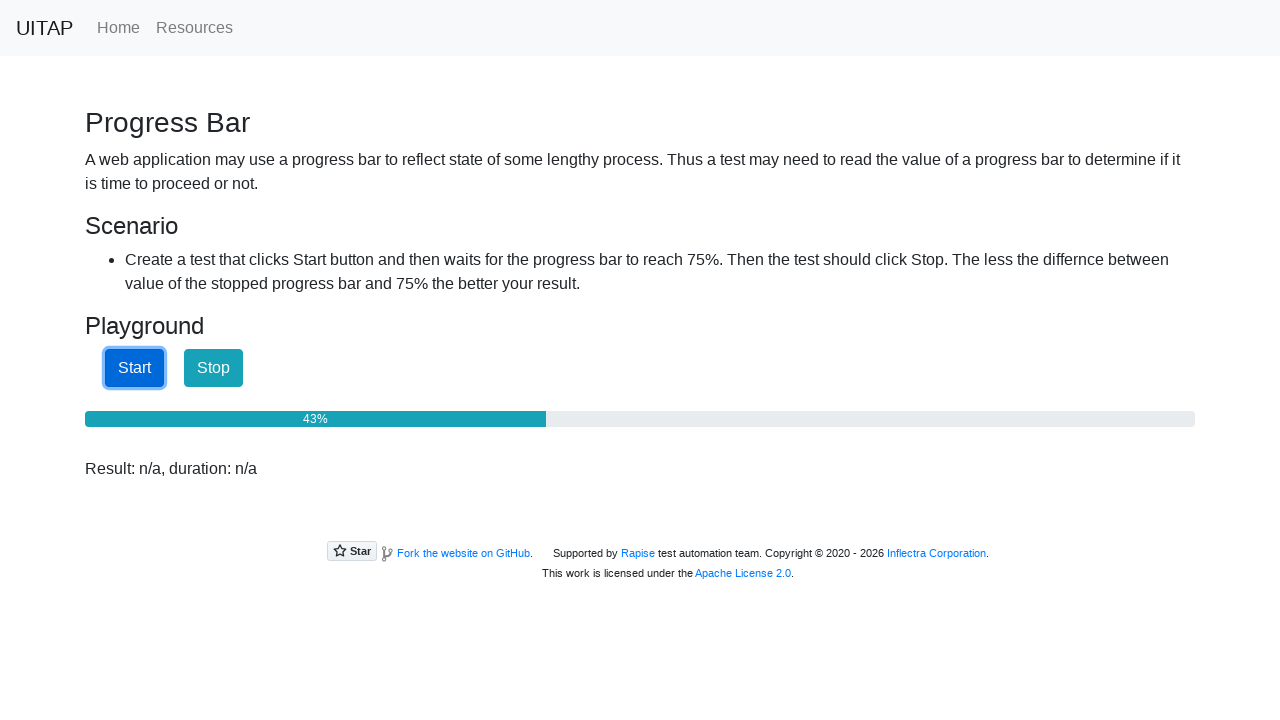

Progress bar at 44%, continuing to wait
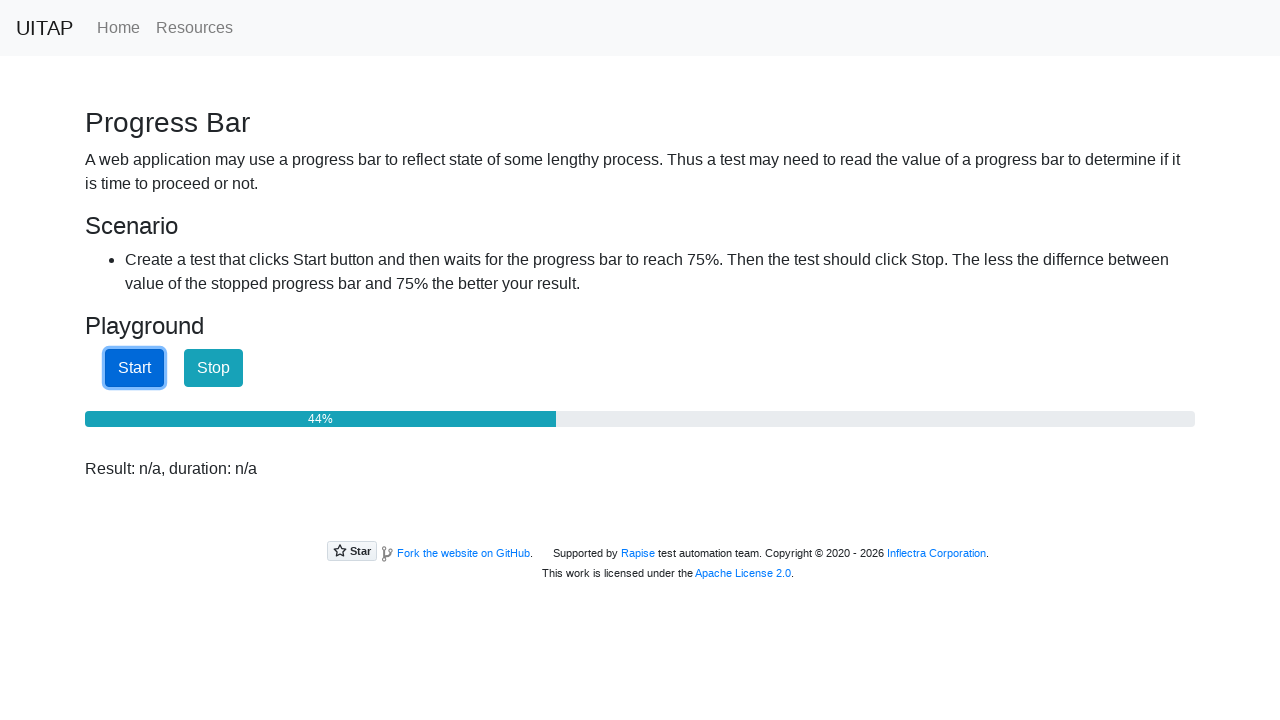

Progress bar at 44%, continuing to wait
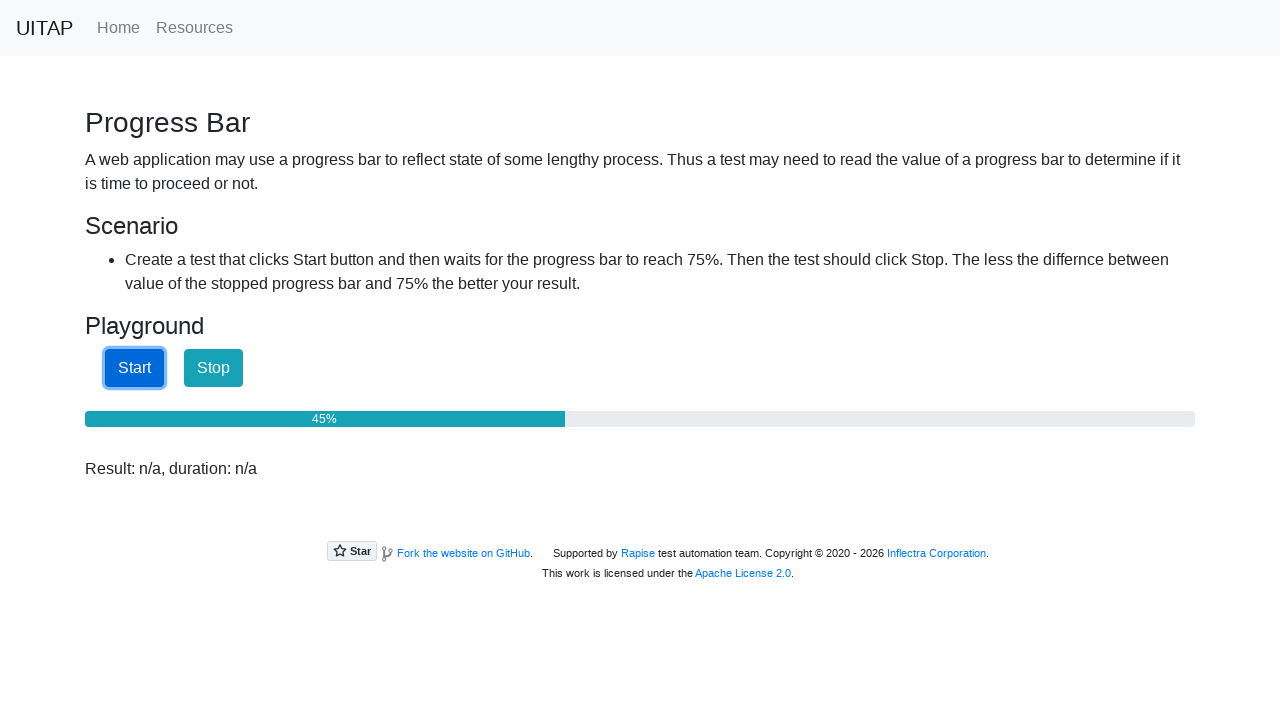

Progress bar at 45%, continuing to wait
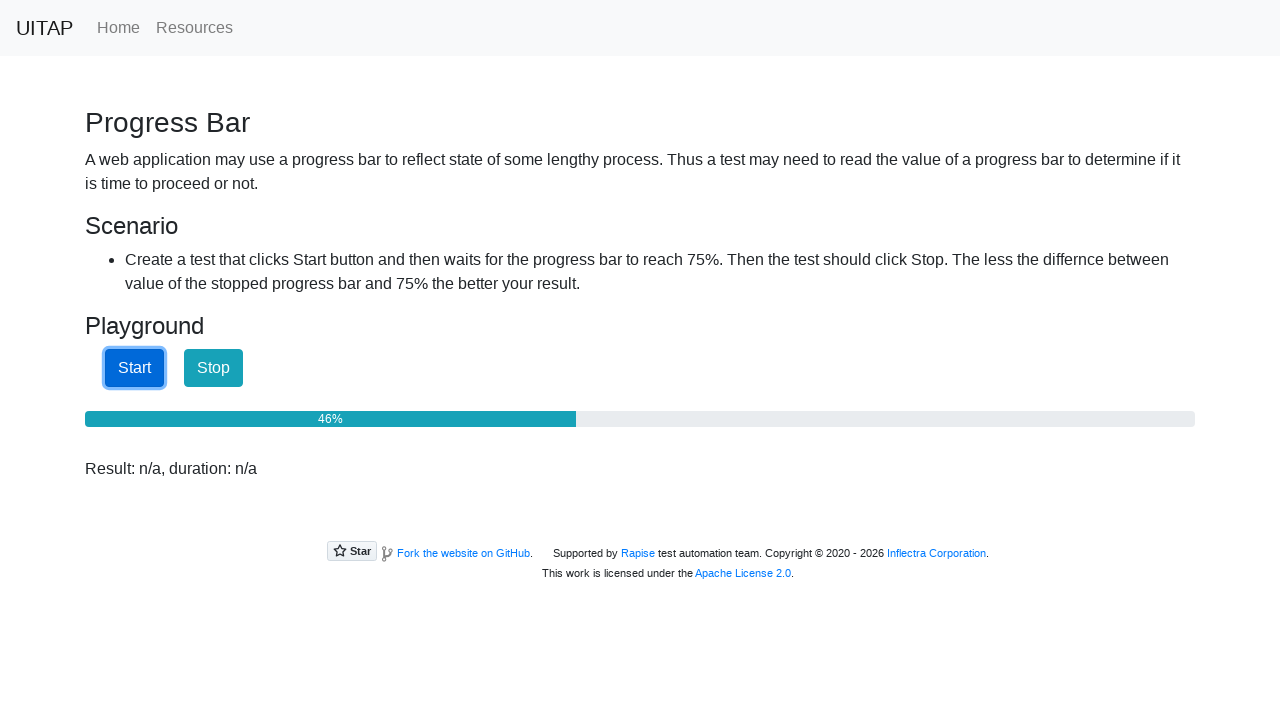

Progress bar at 46%, continuing to wait
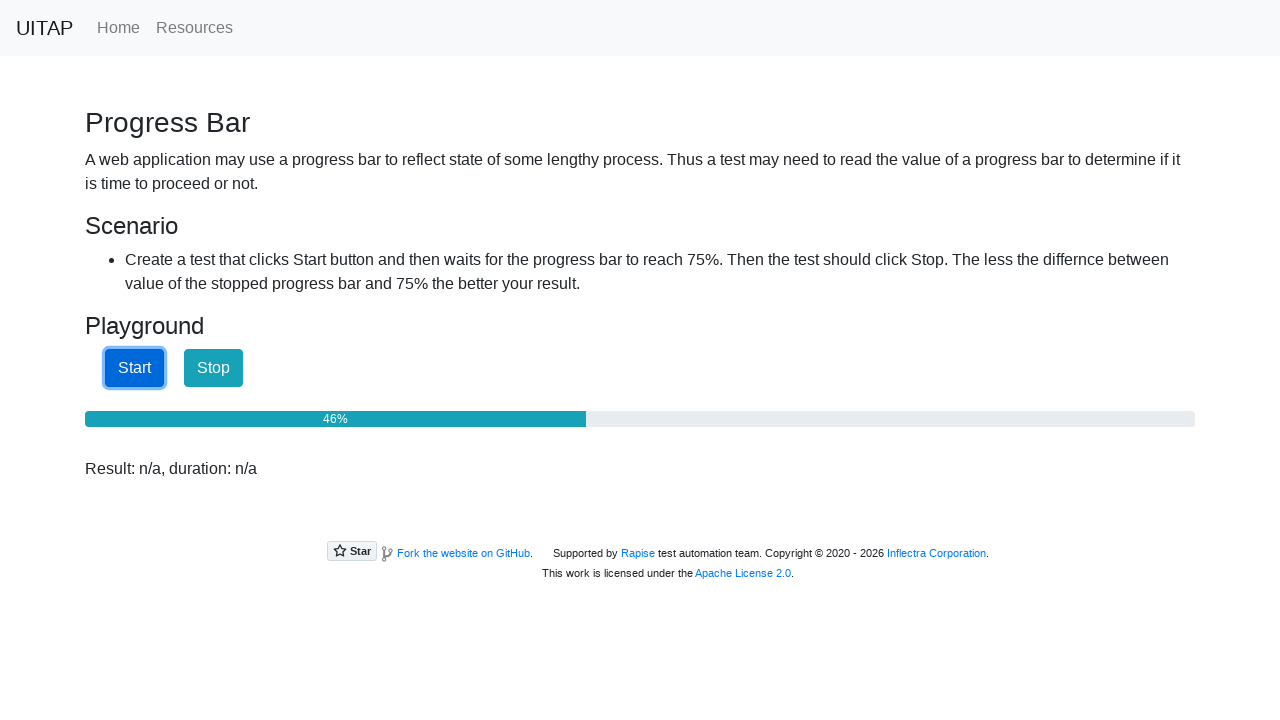

Progress bar at 47%, continuing to wait
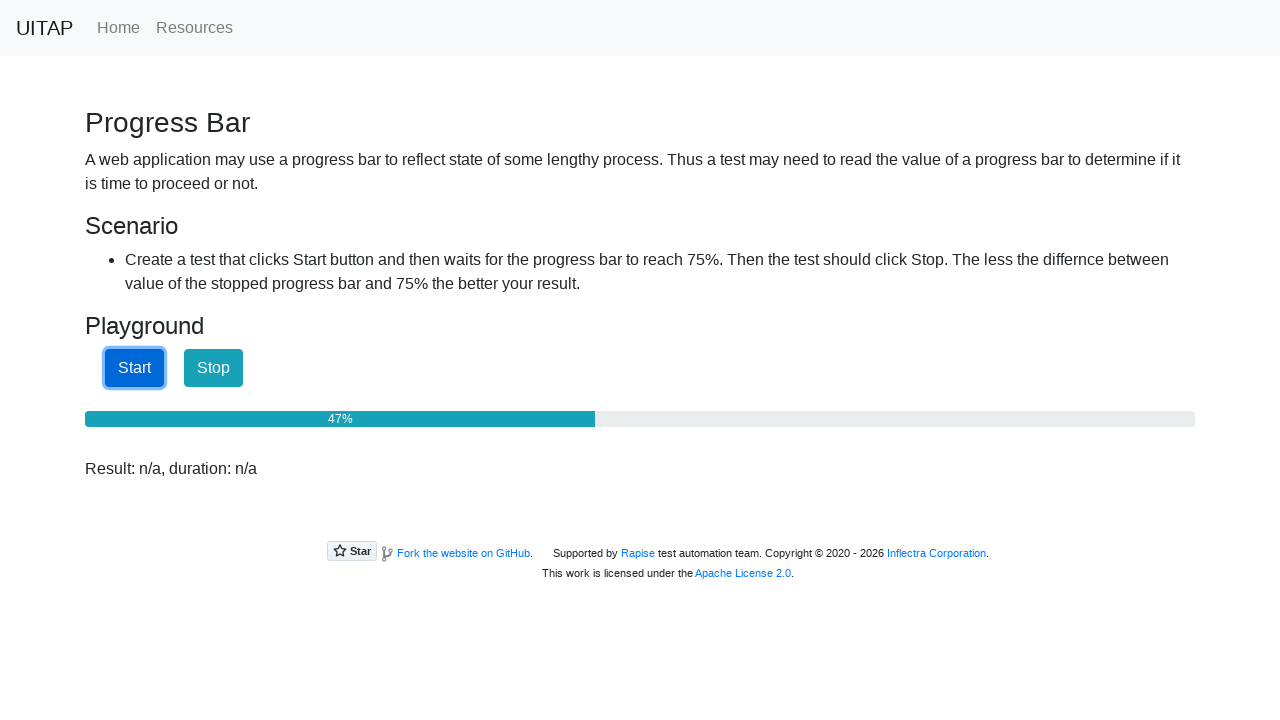

Progress bar at 48%, continuing to wait
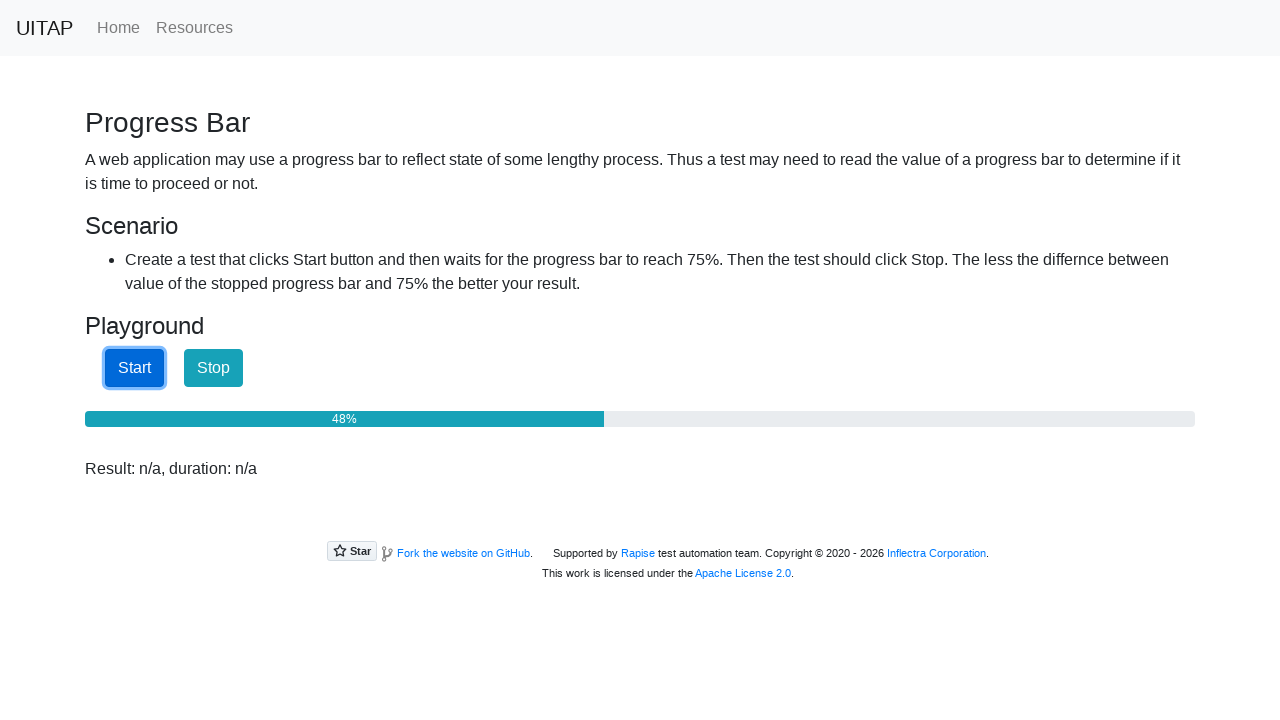

Progress bar at 49%, continuing to wait
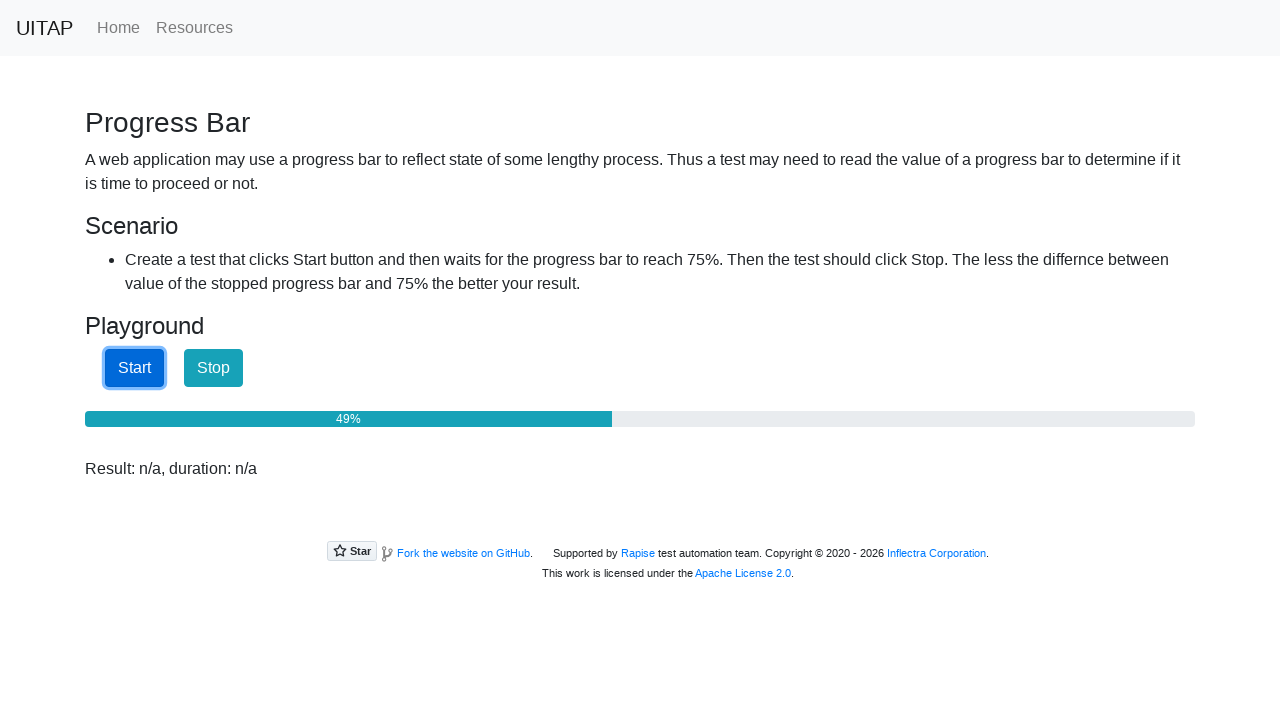

Progress bar at 50%, continuing to wait
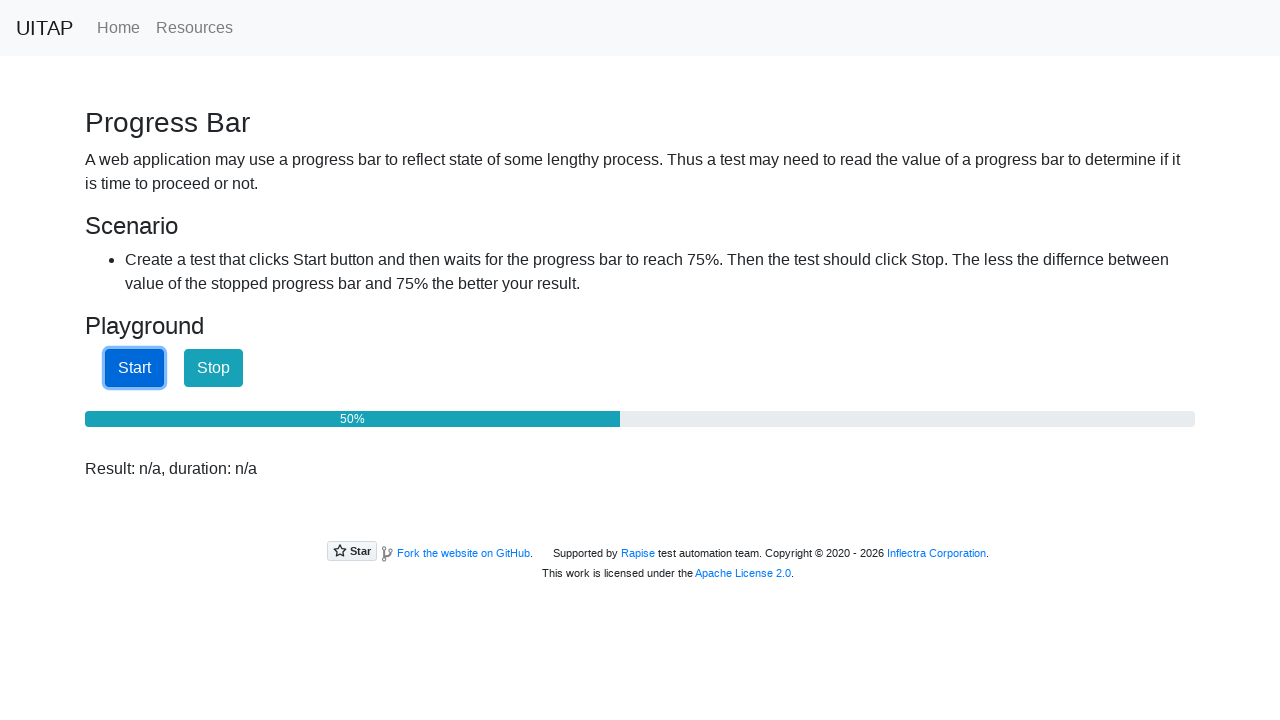

Progress bar at 50%, continuing to wait
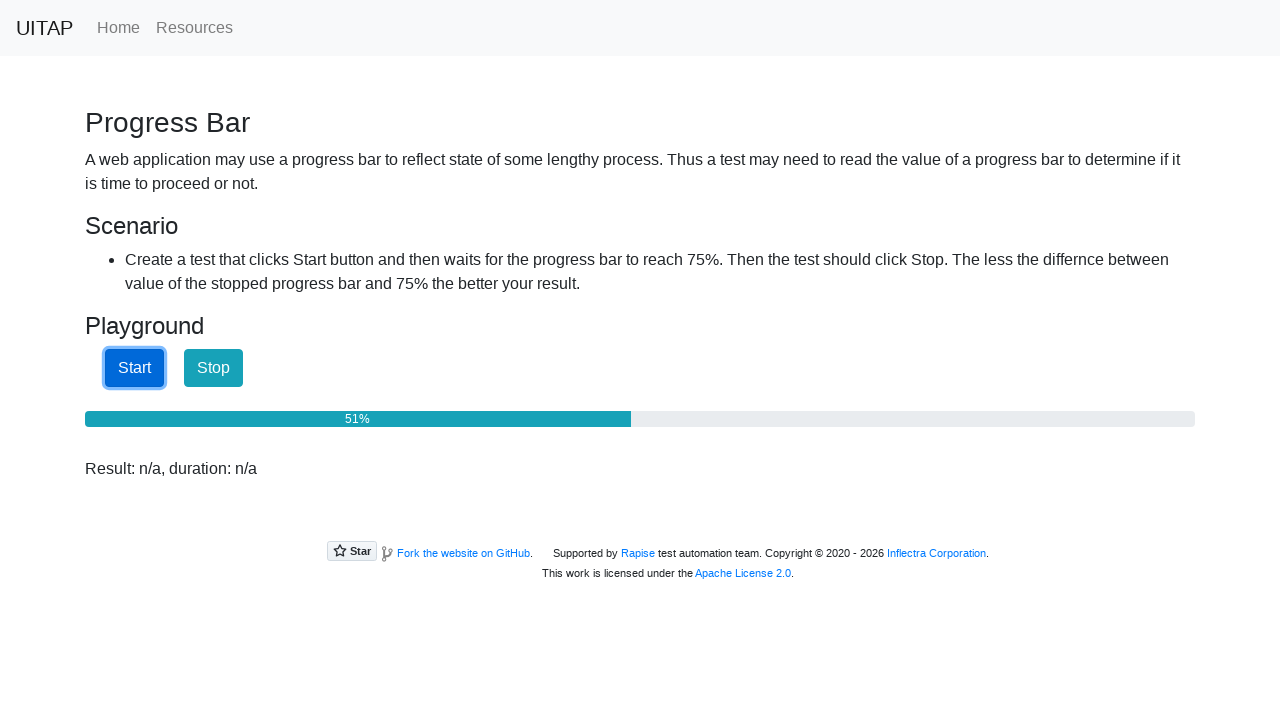

Progress bar at 51%, continuing to wait
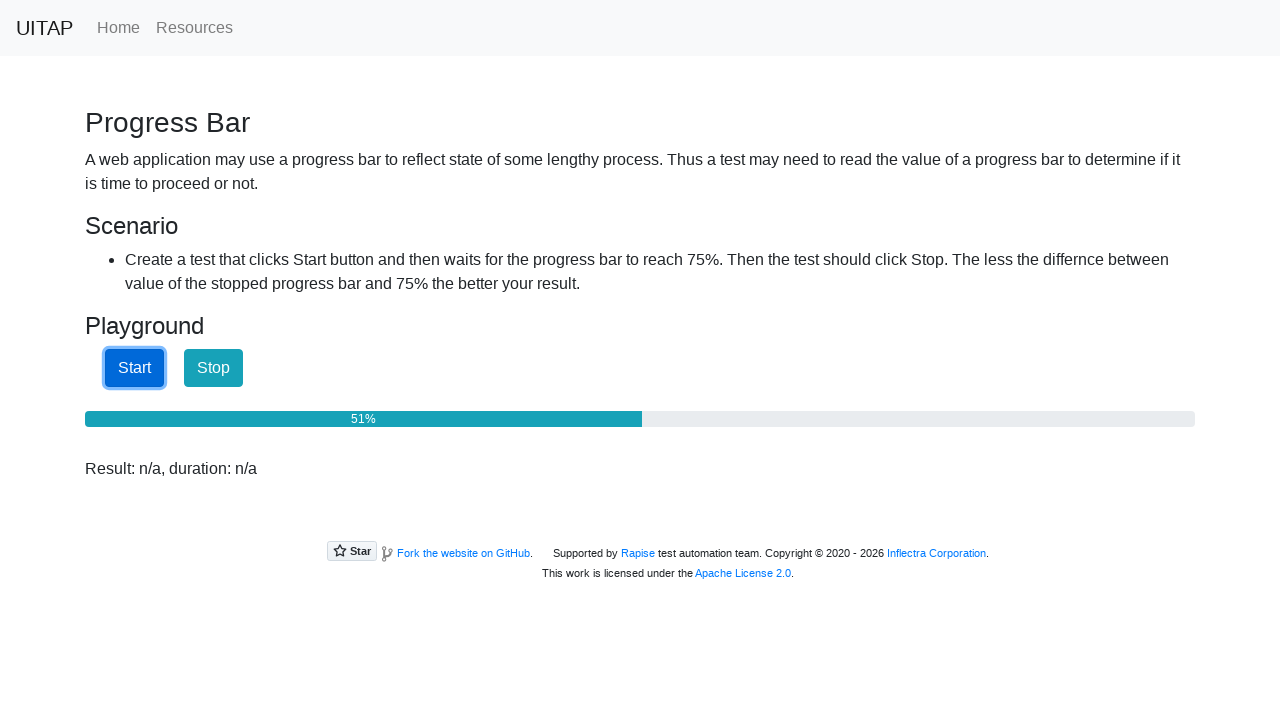

Progress bar at 52%, continuing to wait
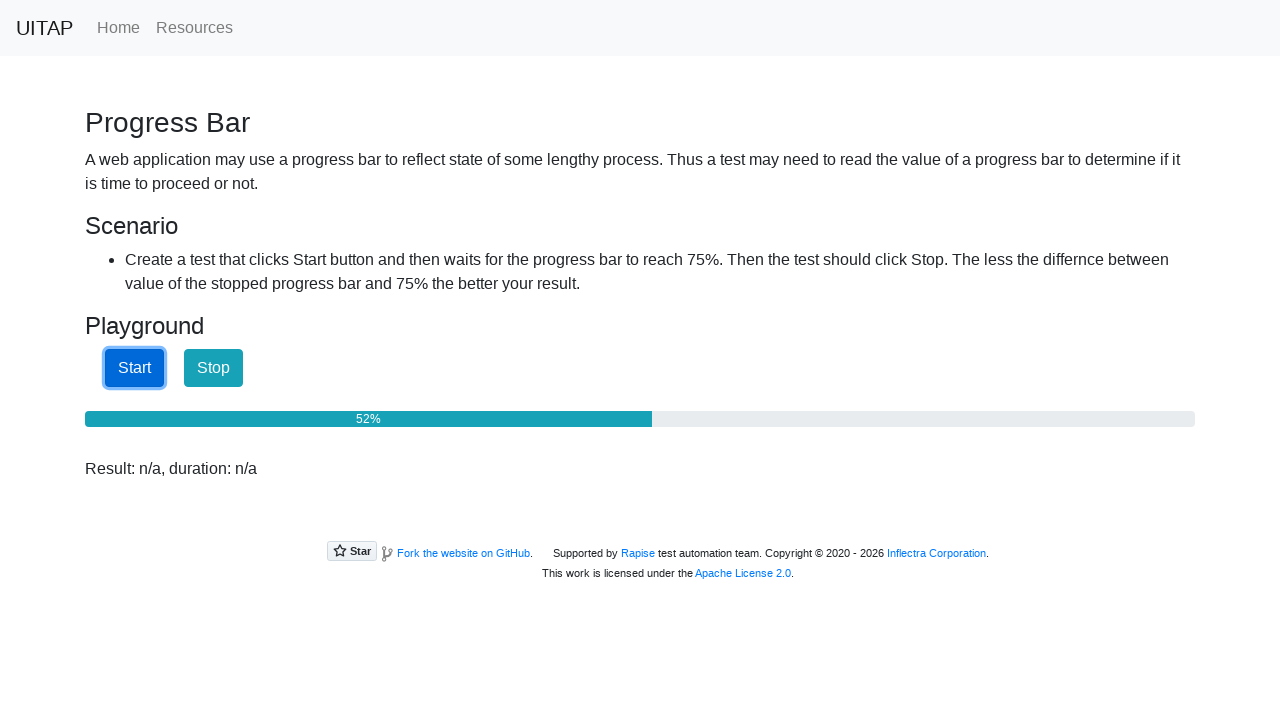

Progress bar at 53%, continuing to wait
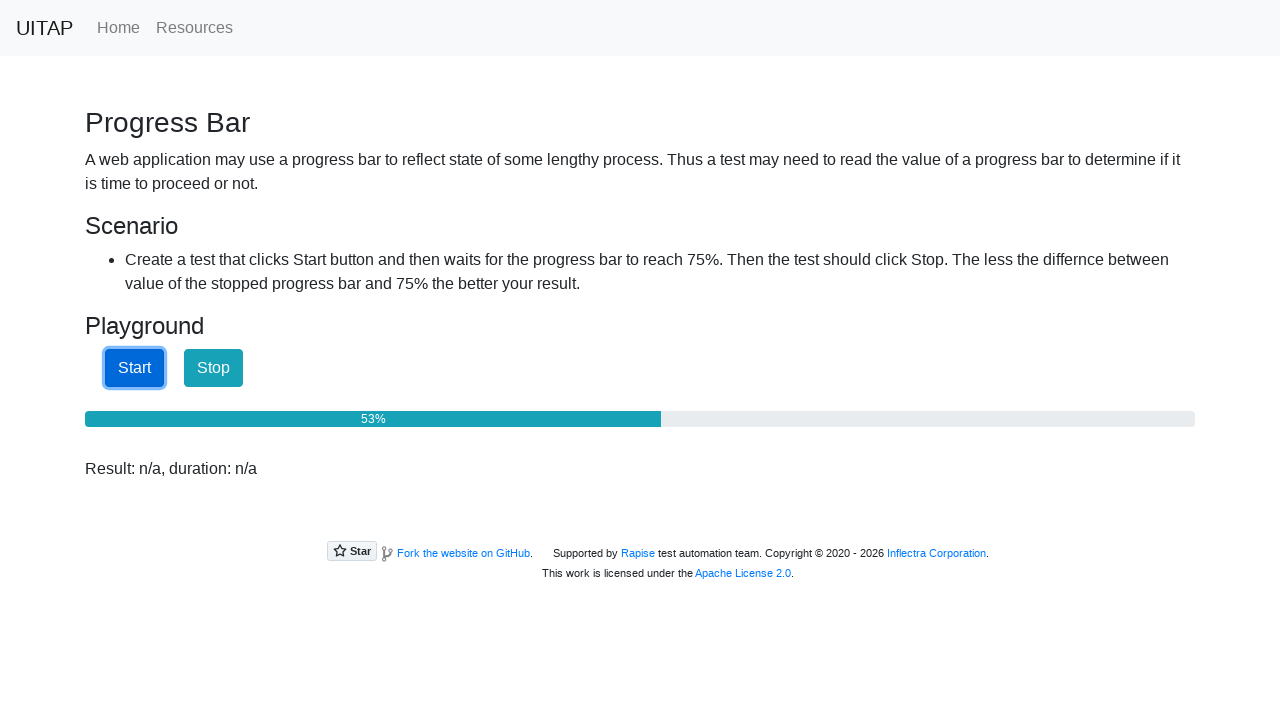

Progress bar at 54%, continuing to wait
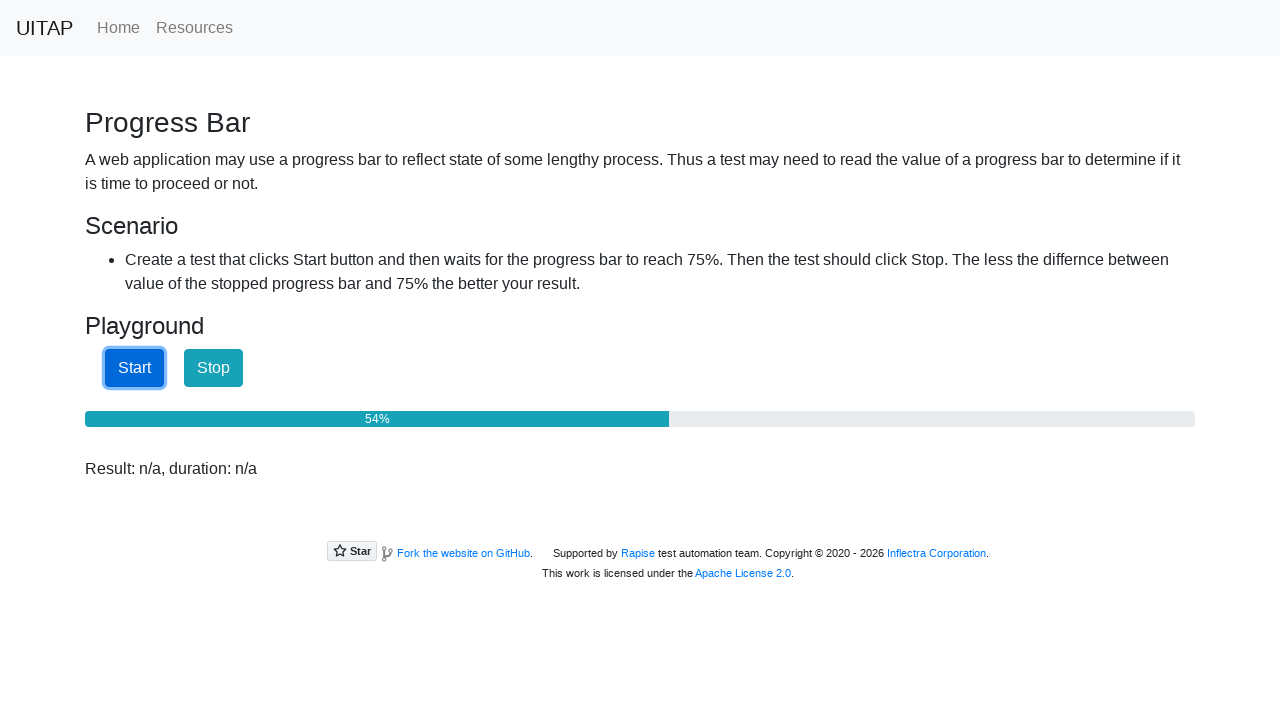

Progress bar at 55%, continuing to wait
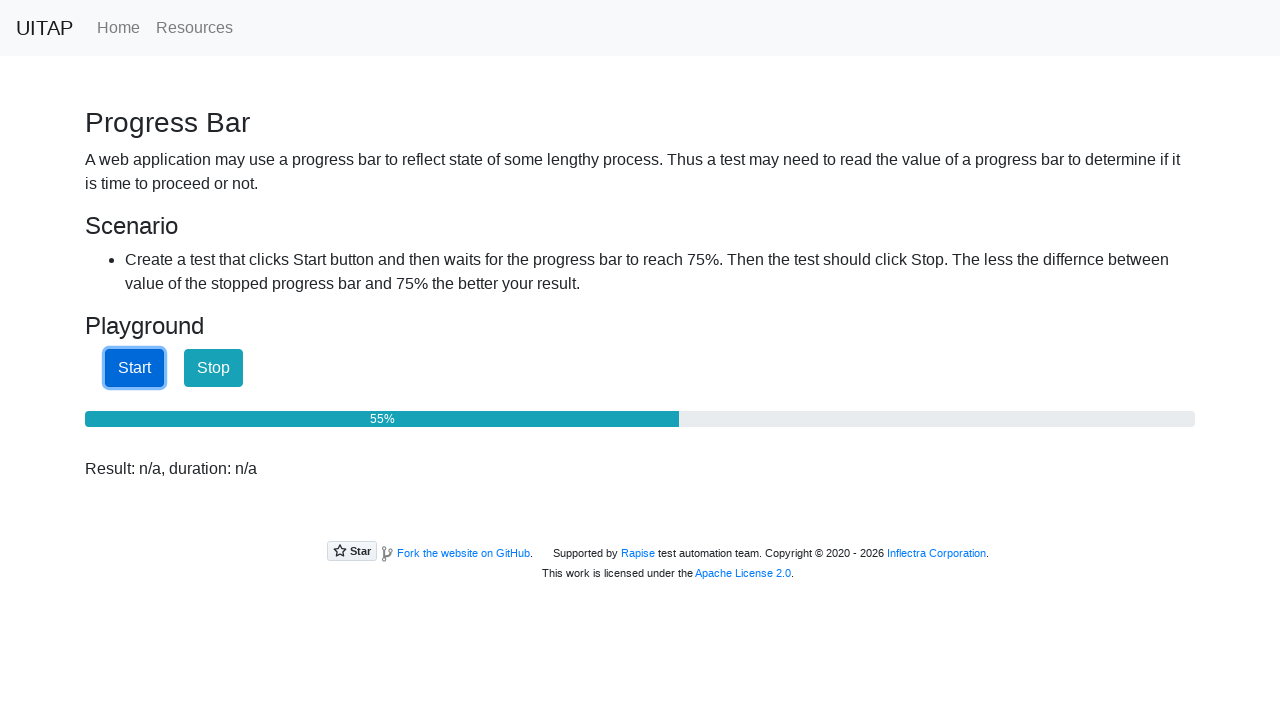

Progress bar at 56%, continuing to wait
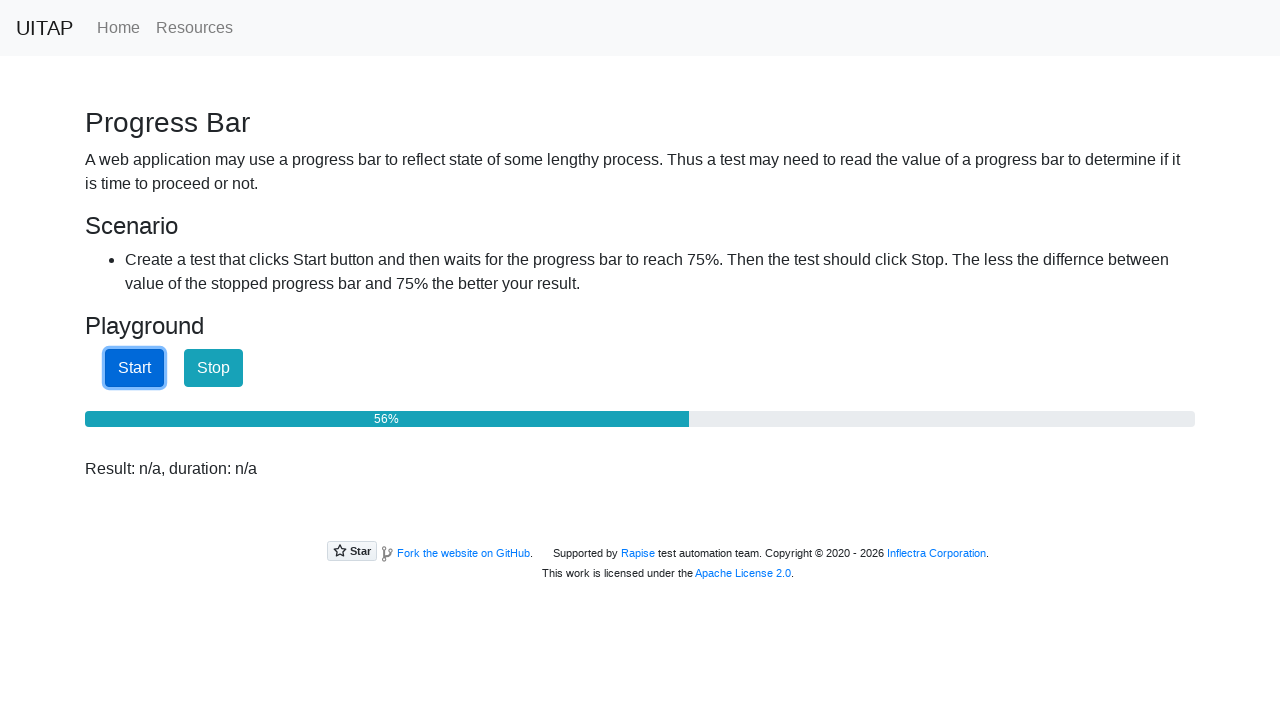

Progress bar at 57%, continuing to wait
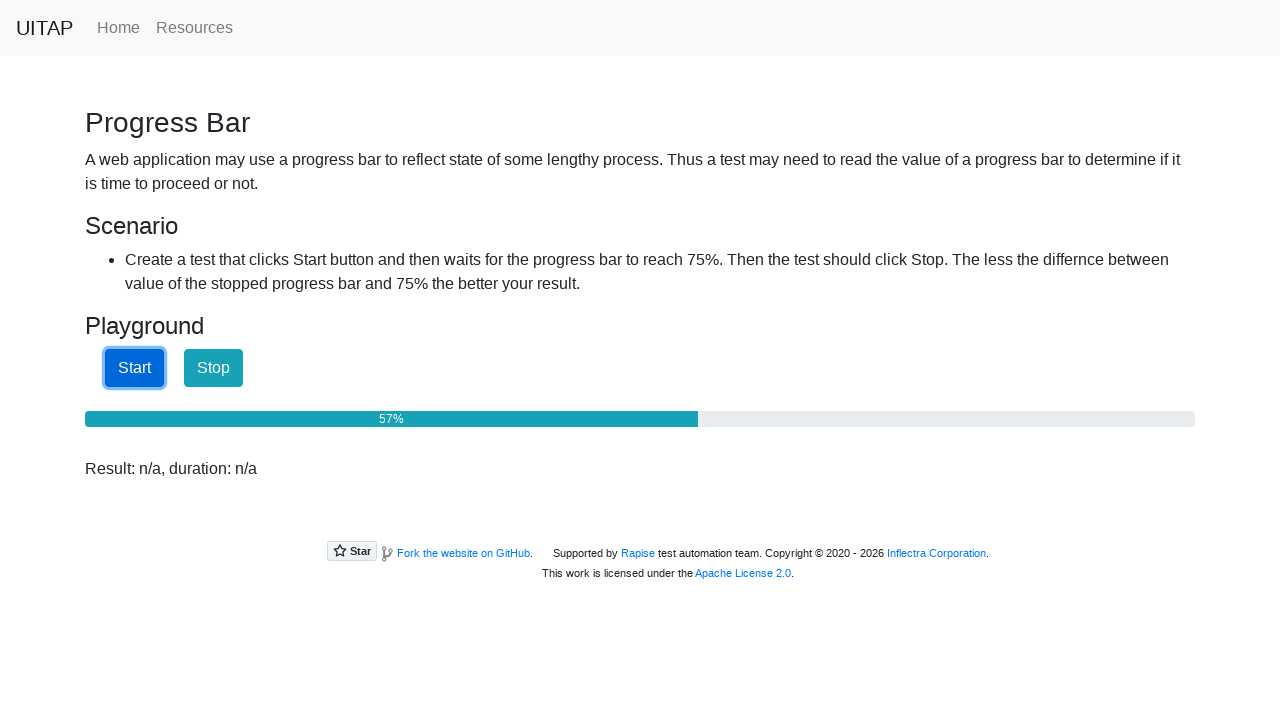

Progress bar at 57%, continuing to wait
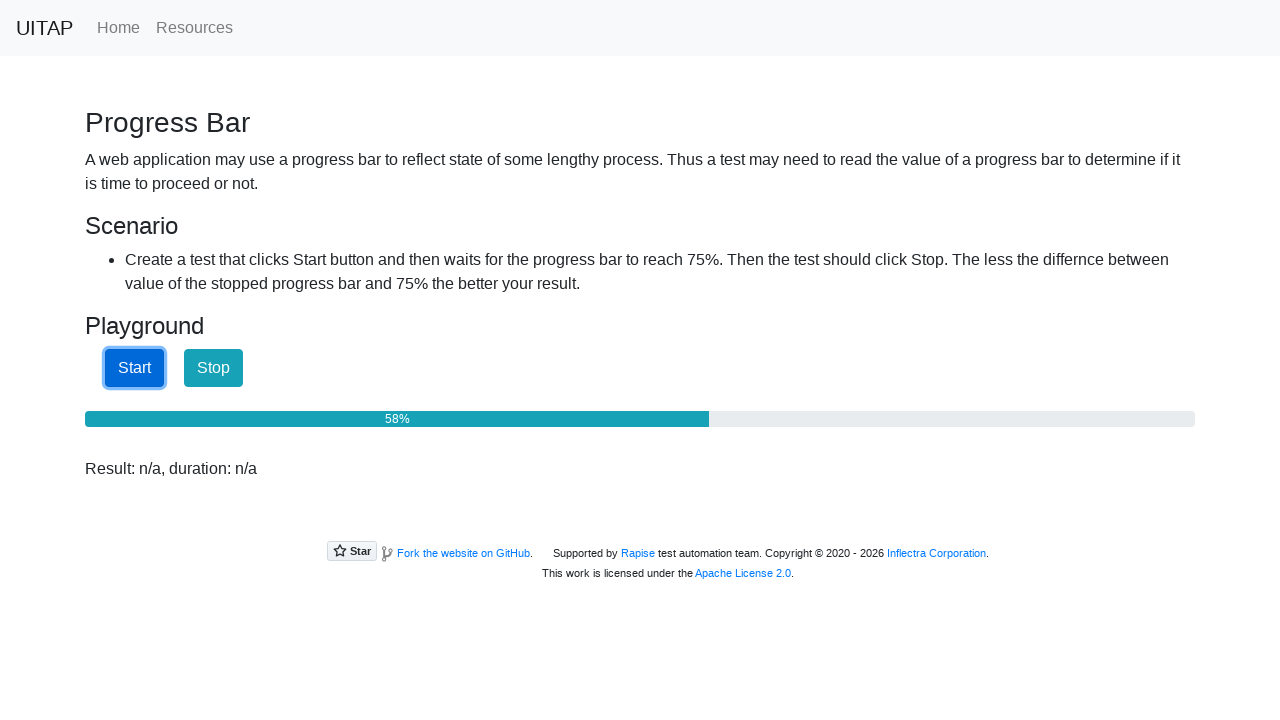

Progress bar at 58%, continuing to wait
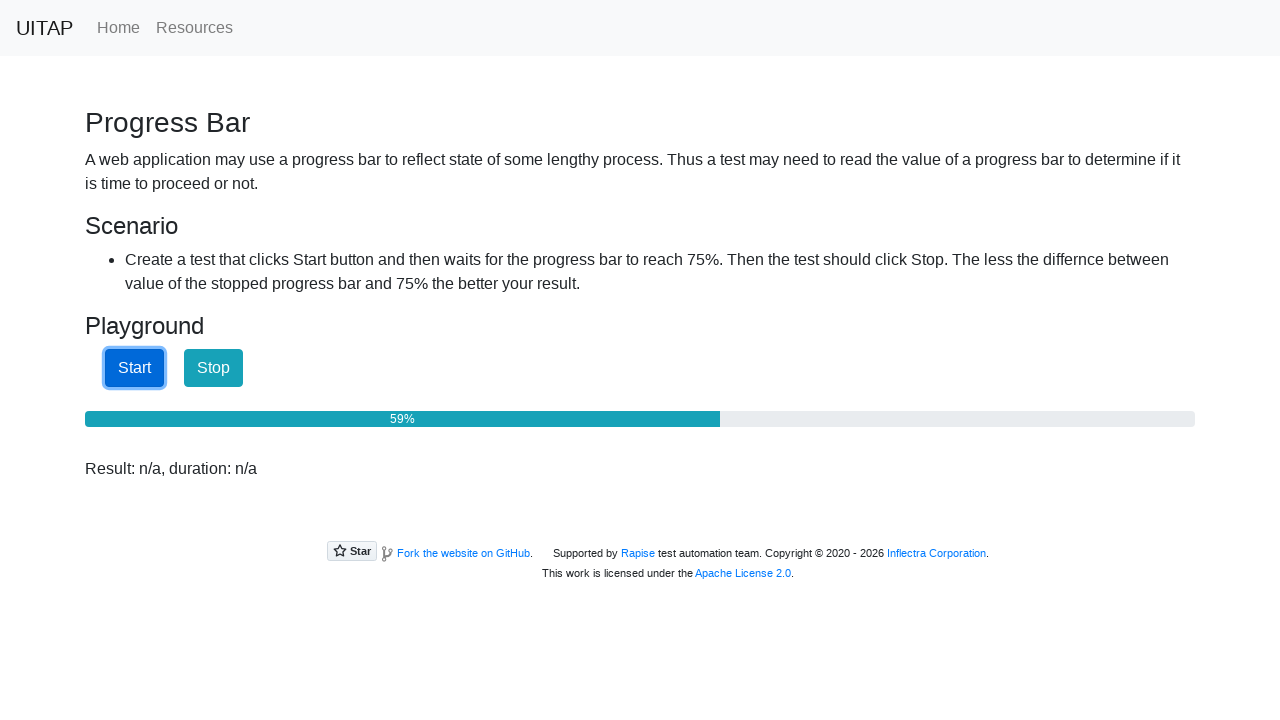

Progress bar at 59%, continuing to wait
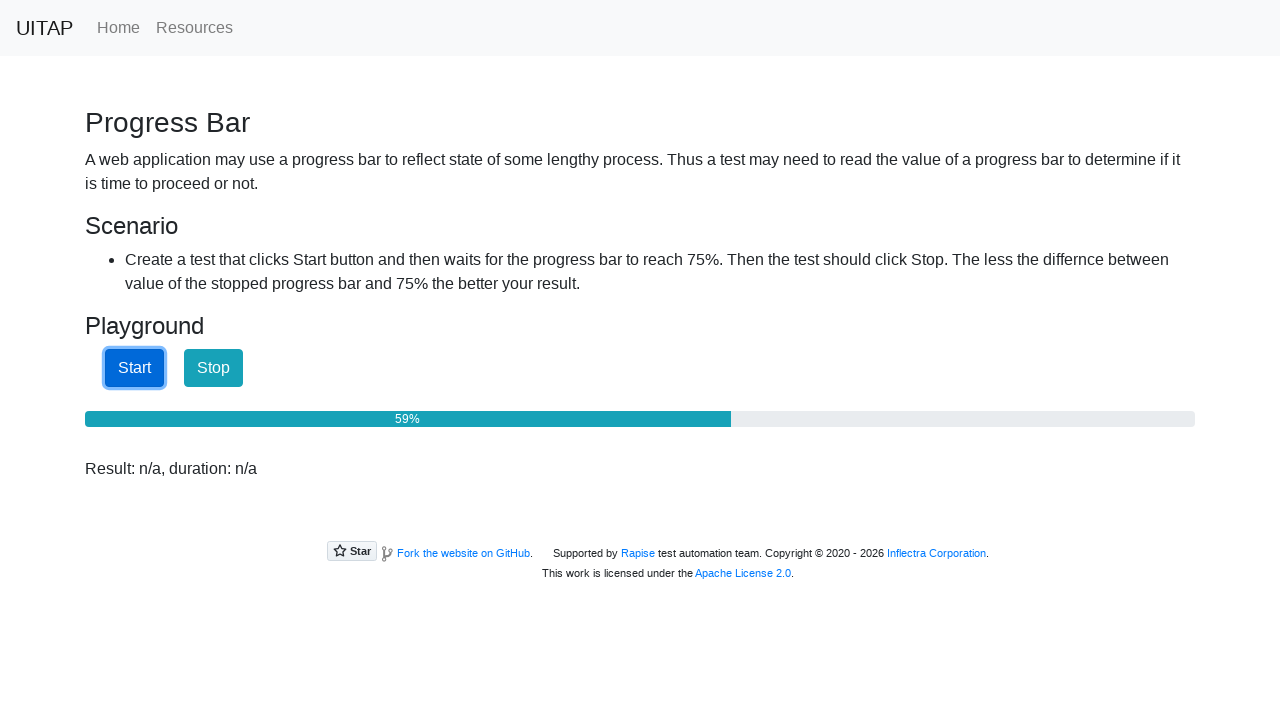

Progress bar at 60%, continuing to wait
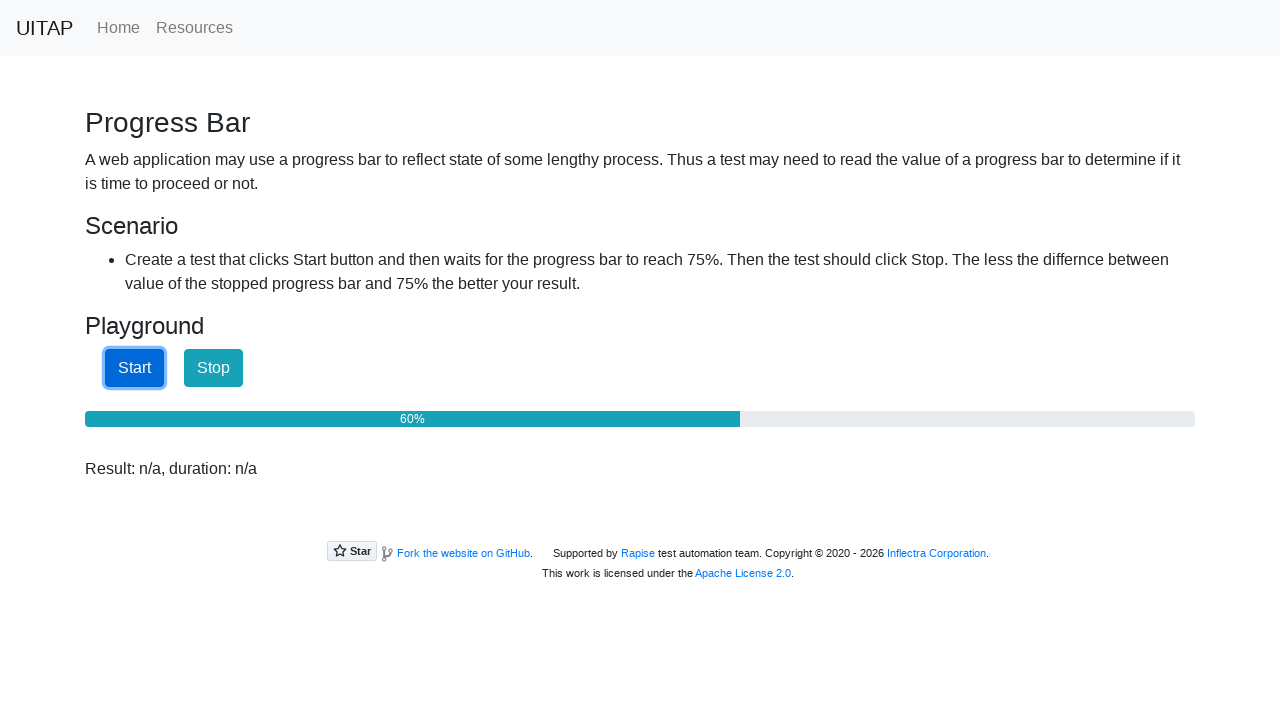

Progress bar at 61%, continuing to wait
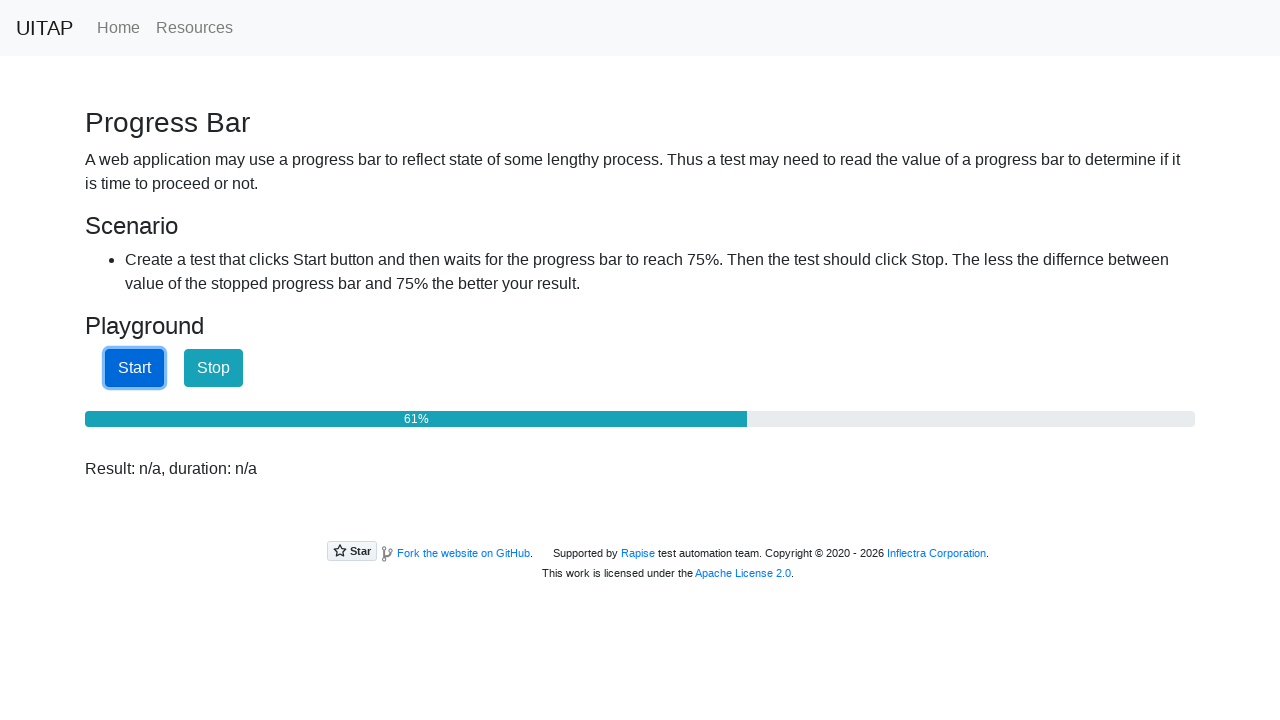

Progress bar at 62%, continuing to wait
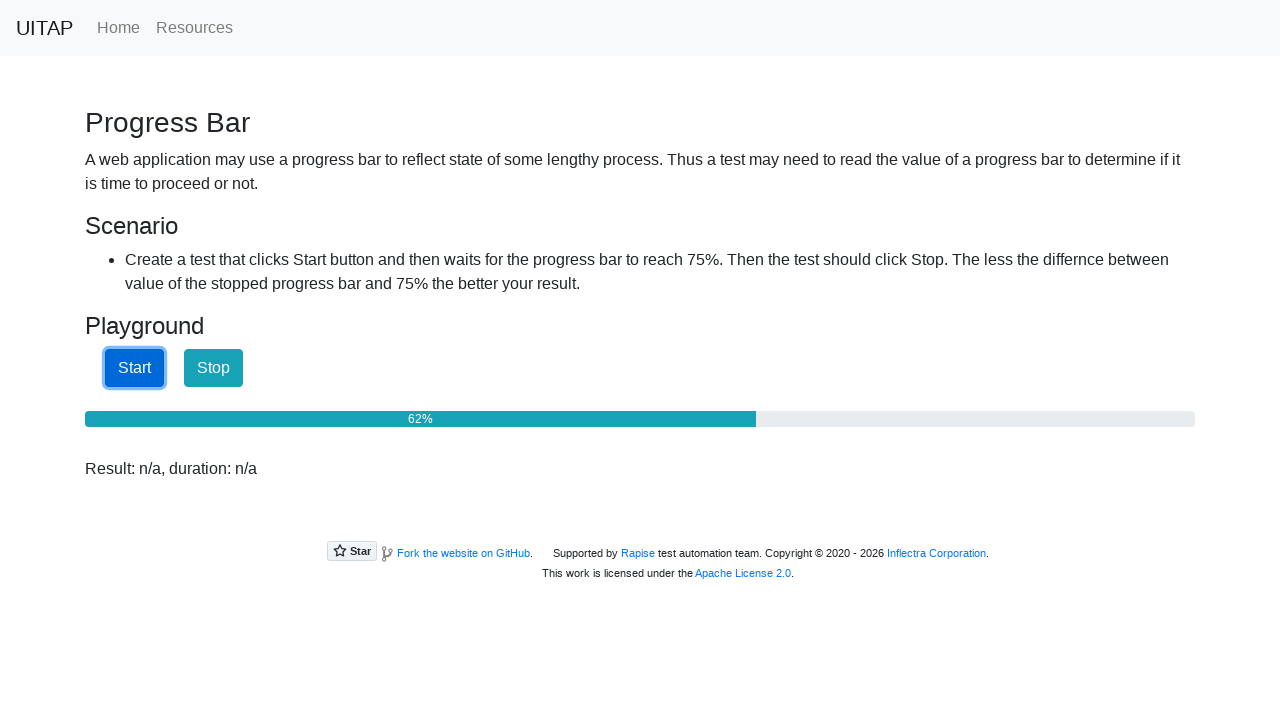

Progress bar at 62%, continuing to wait
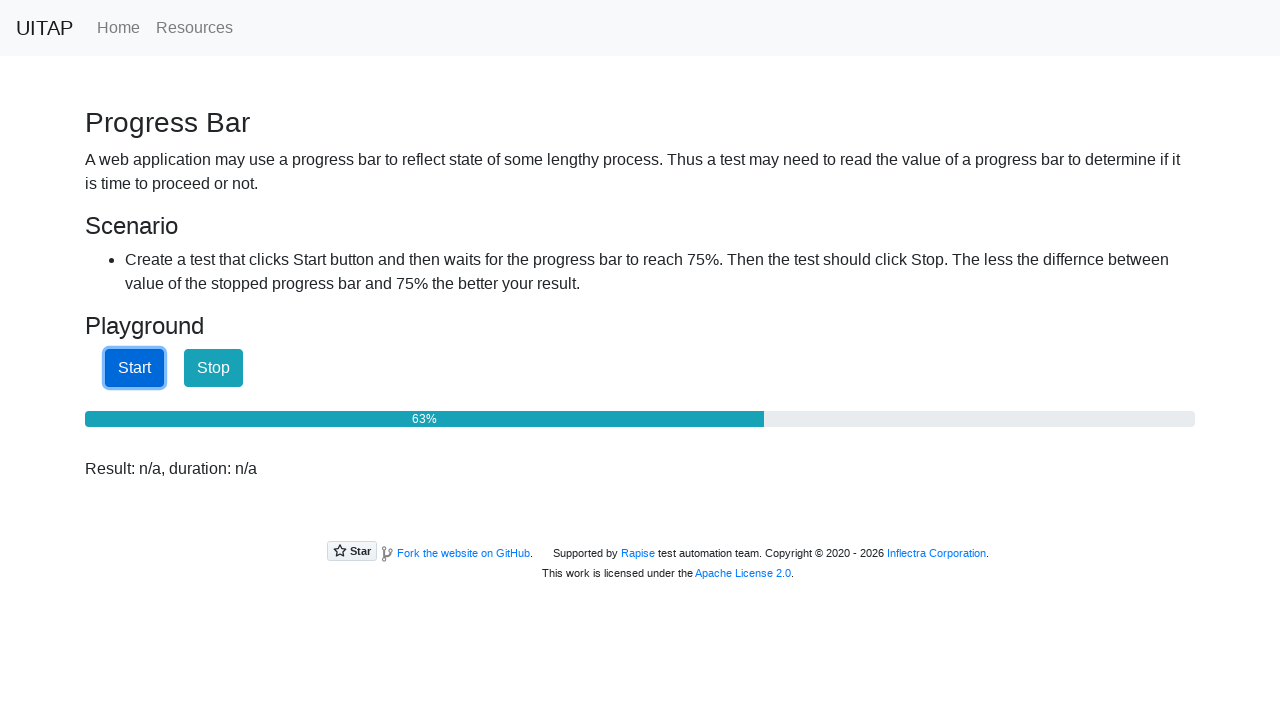

Progress bar at 63%, continuing to wait
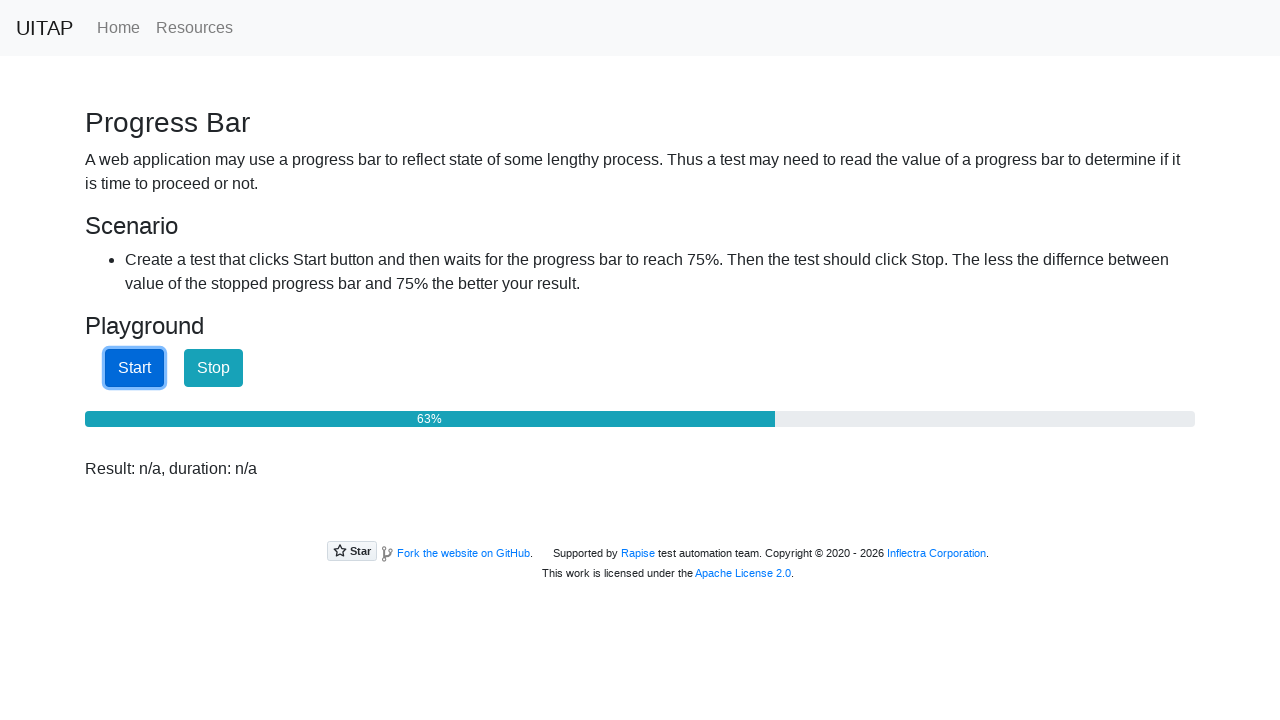

Progress bar at 64%, continuing to wait
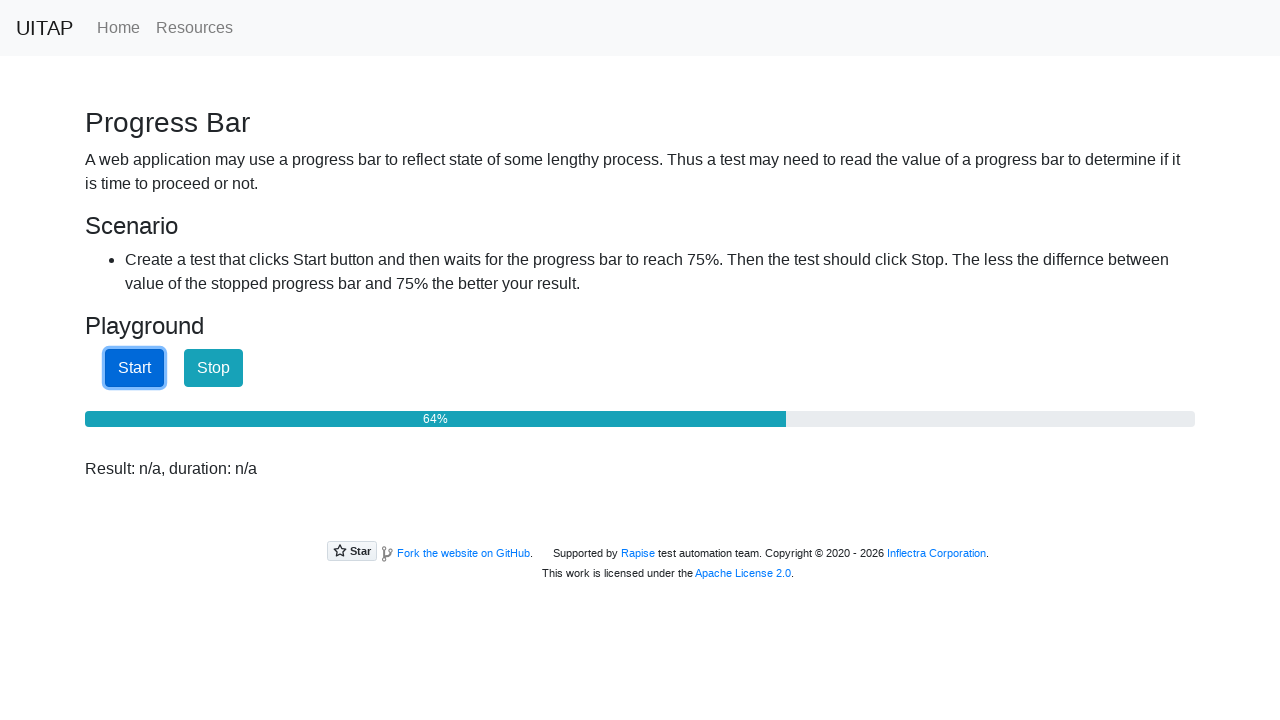

Progress bar at 65%, continuing to wait
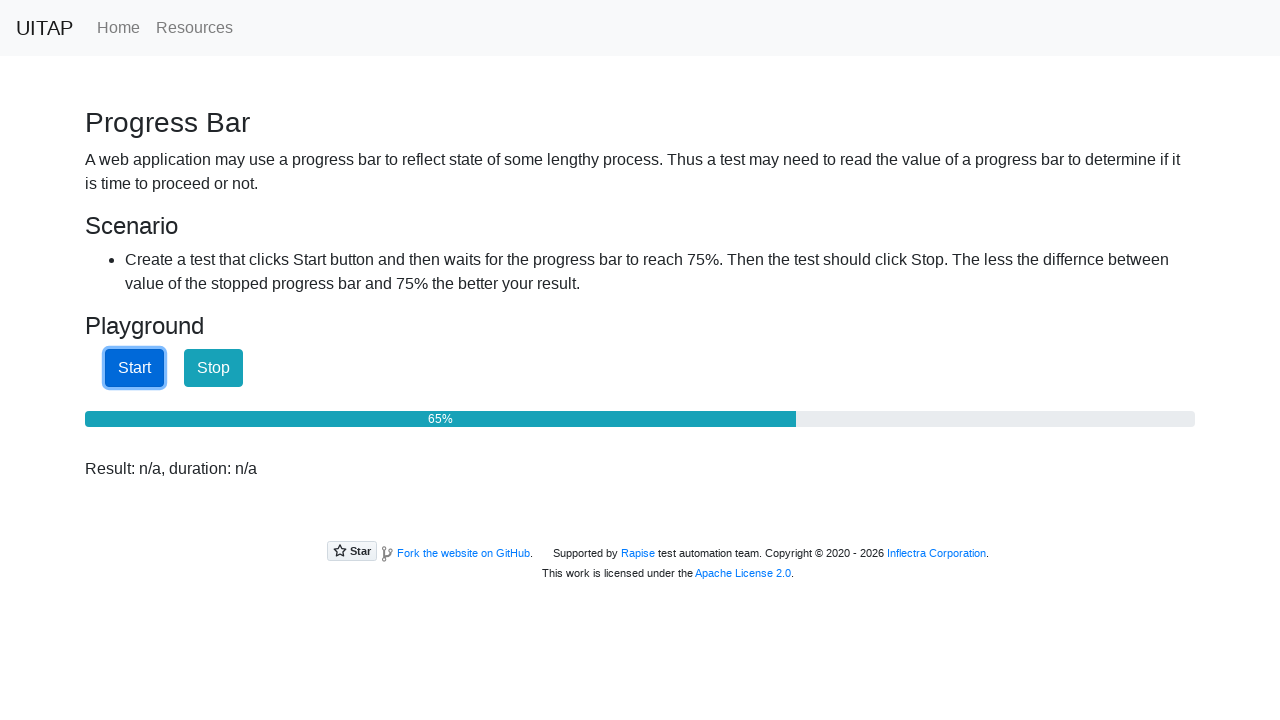

Progress bar at 66%, continuing to wait
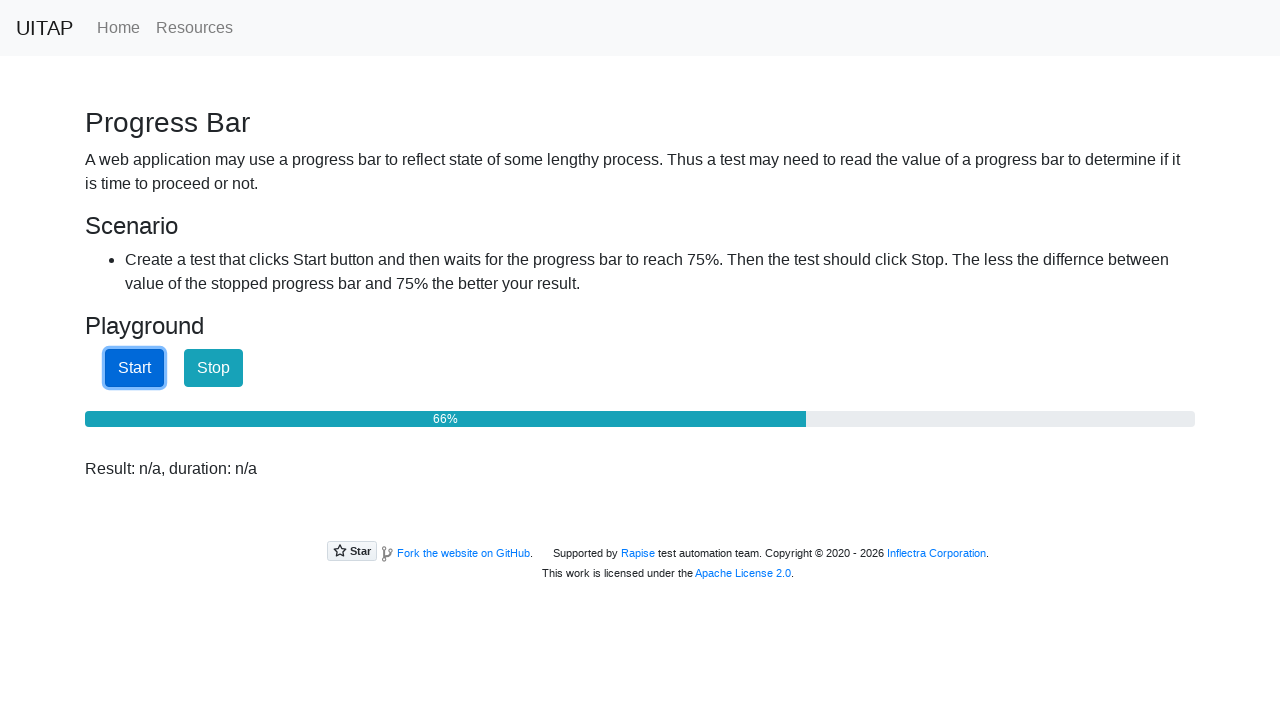

Progress bar at 67%, continuing to wait
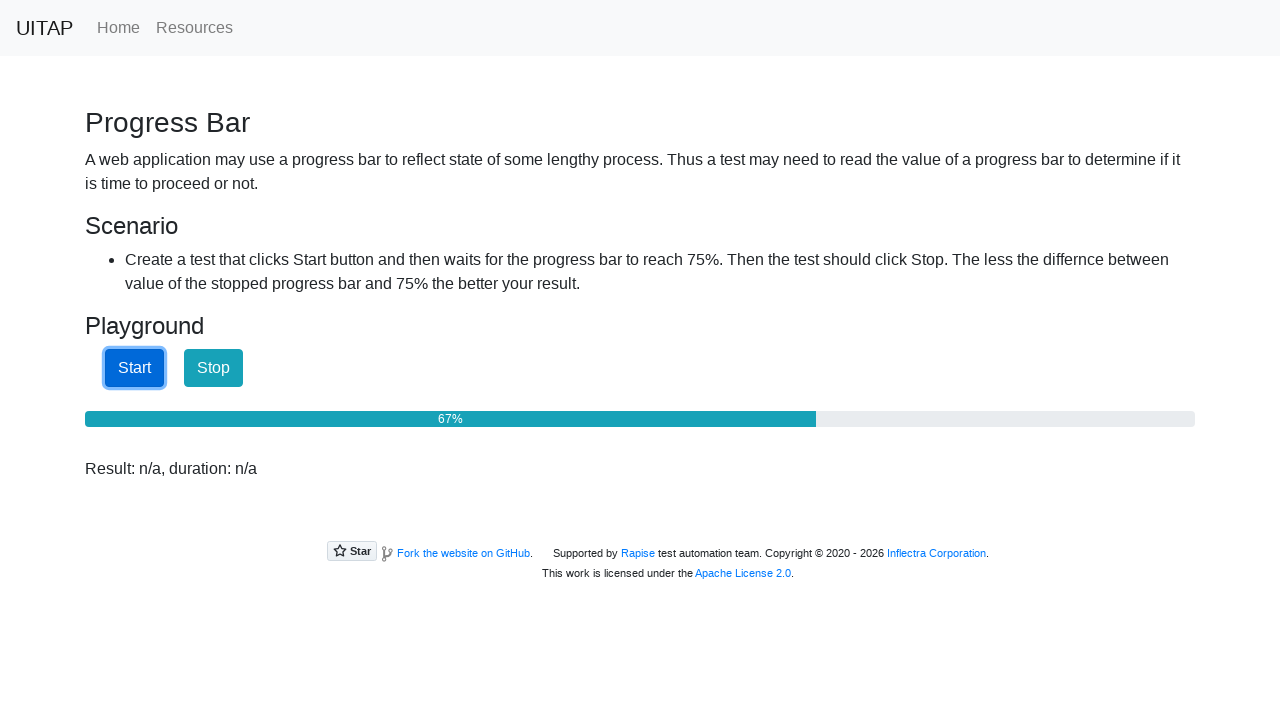

Progress bar at 68%, continuing to wait
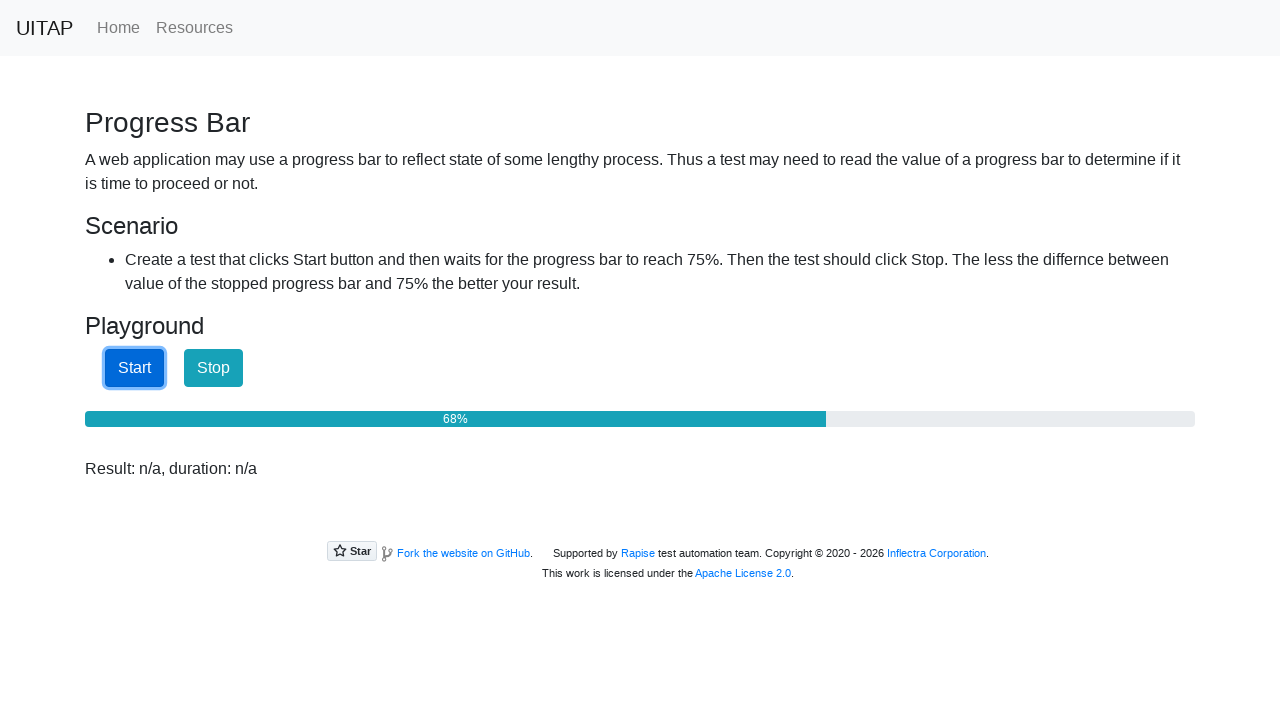

Progress bar at 69%, continuing to wait
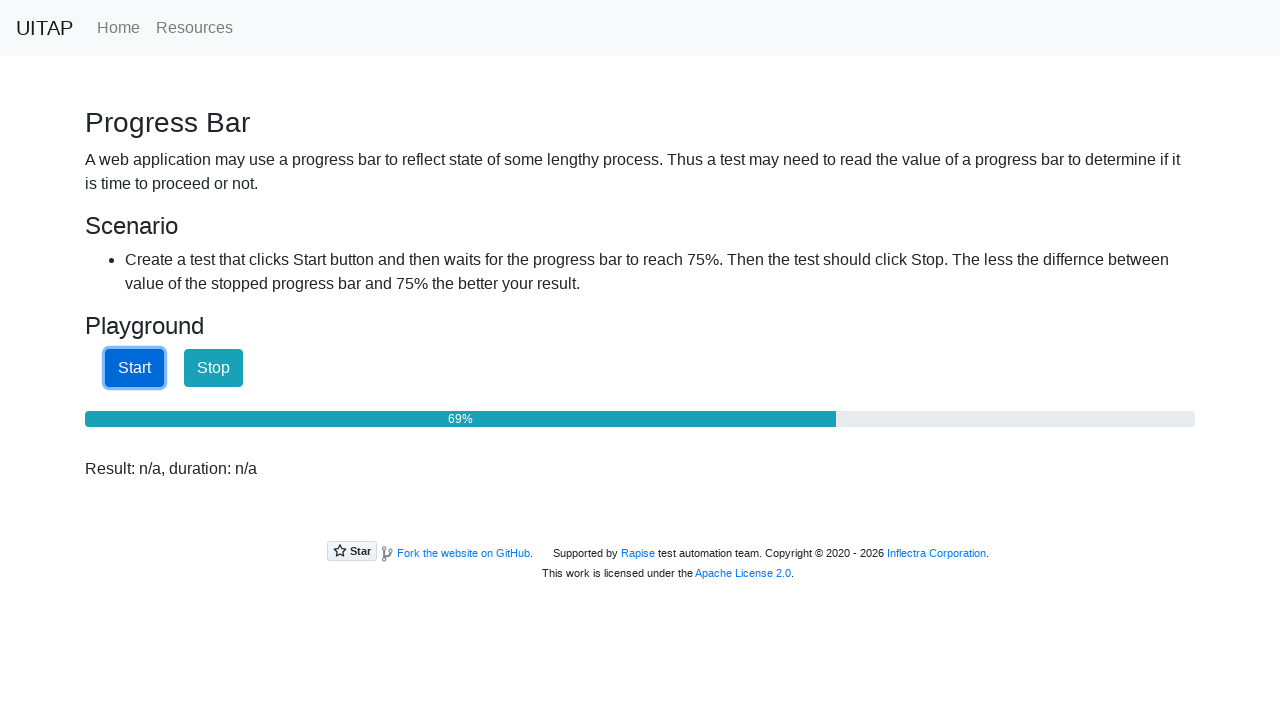

Progress bar at 70%, continuing to wait
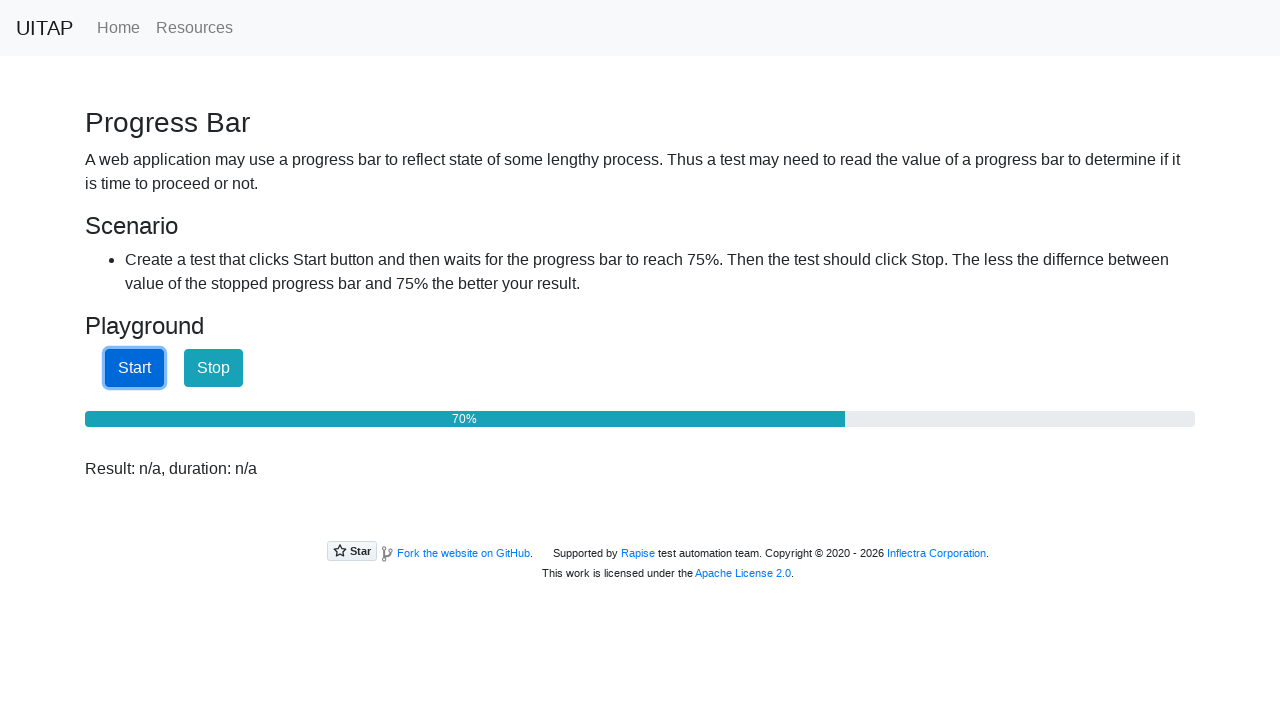

Progress bar at 71%, continuing to wait
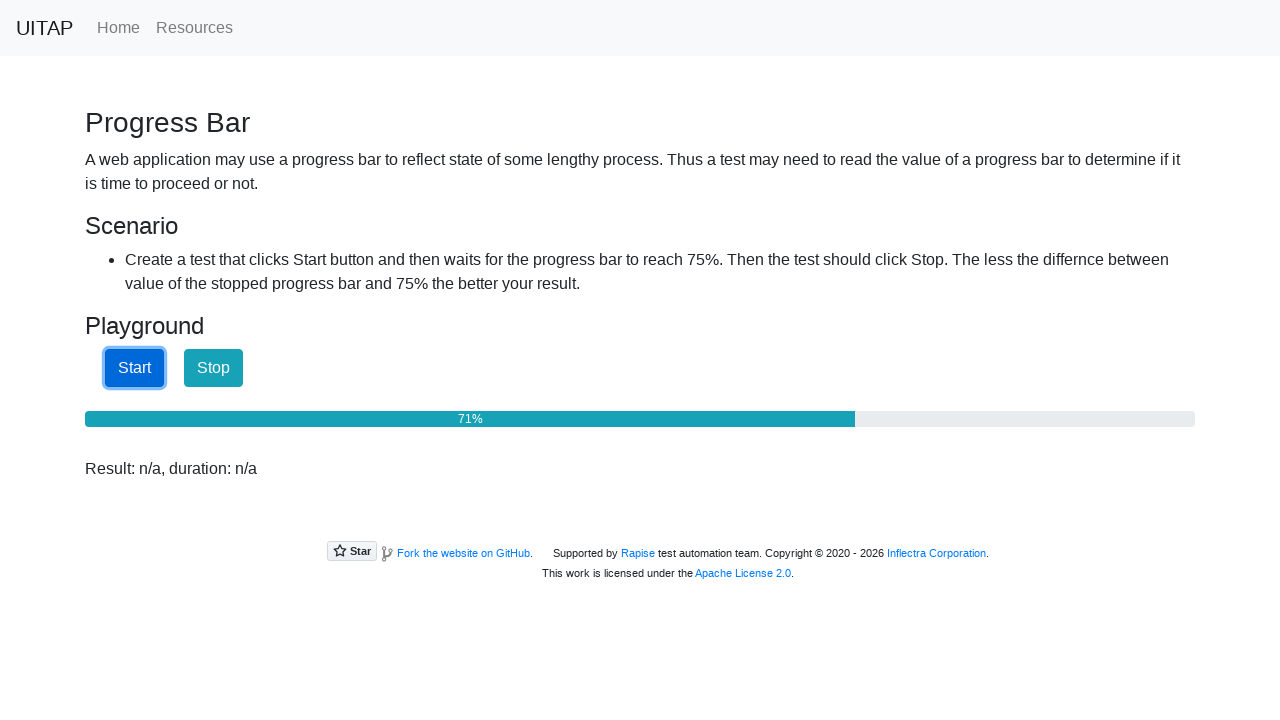

Progress bar at 71%, continuing to wait
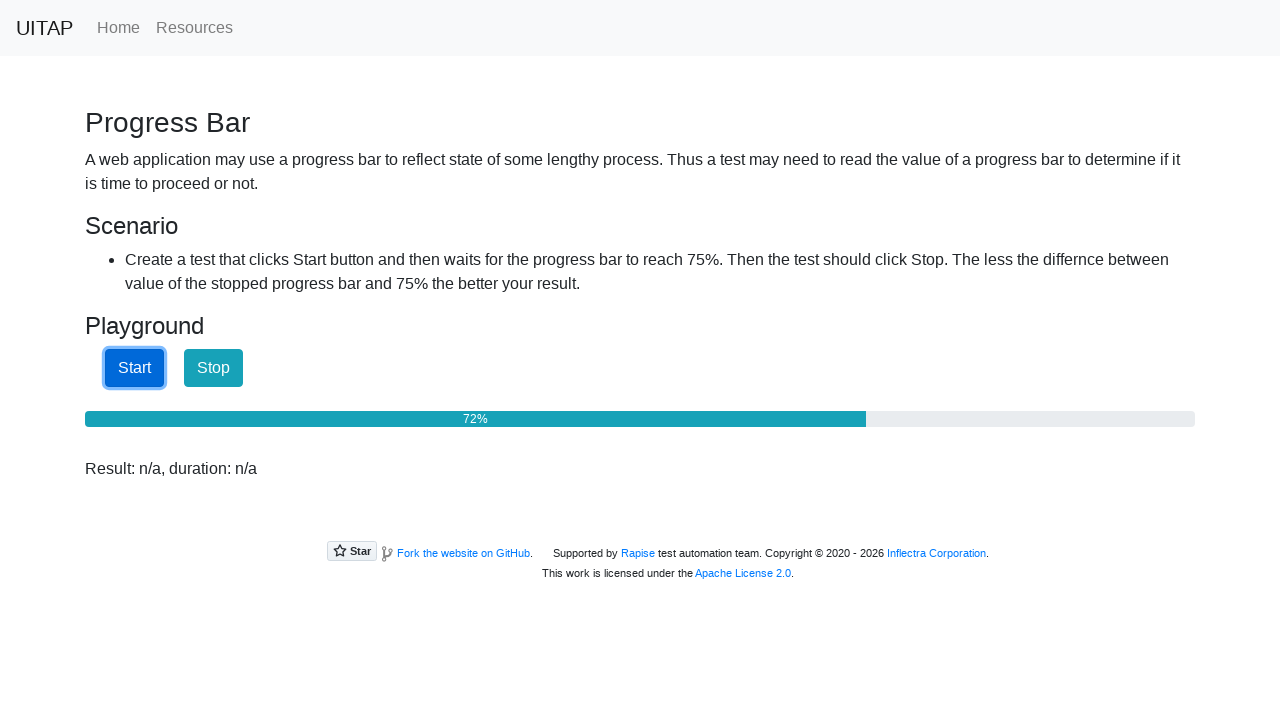

Progress bar at 72%, continuing to wait
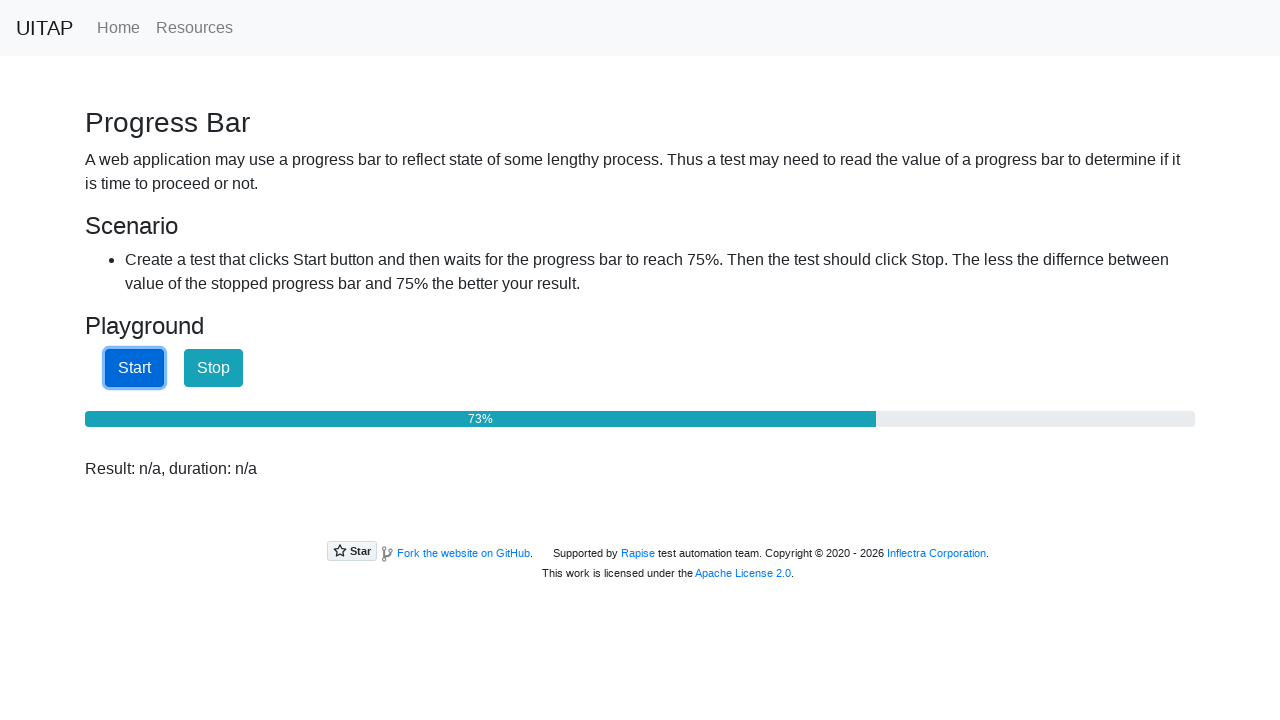

Progress bar at 73%, continuing to wait
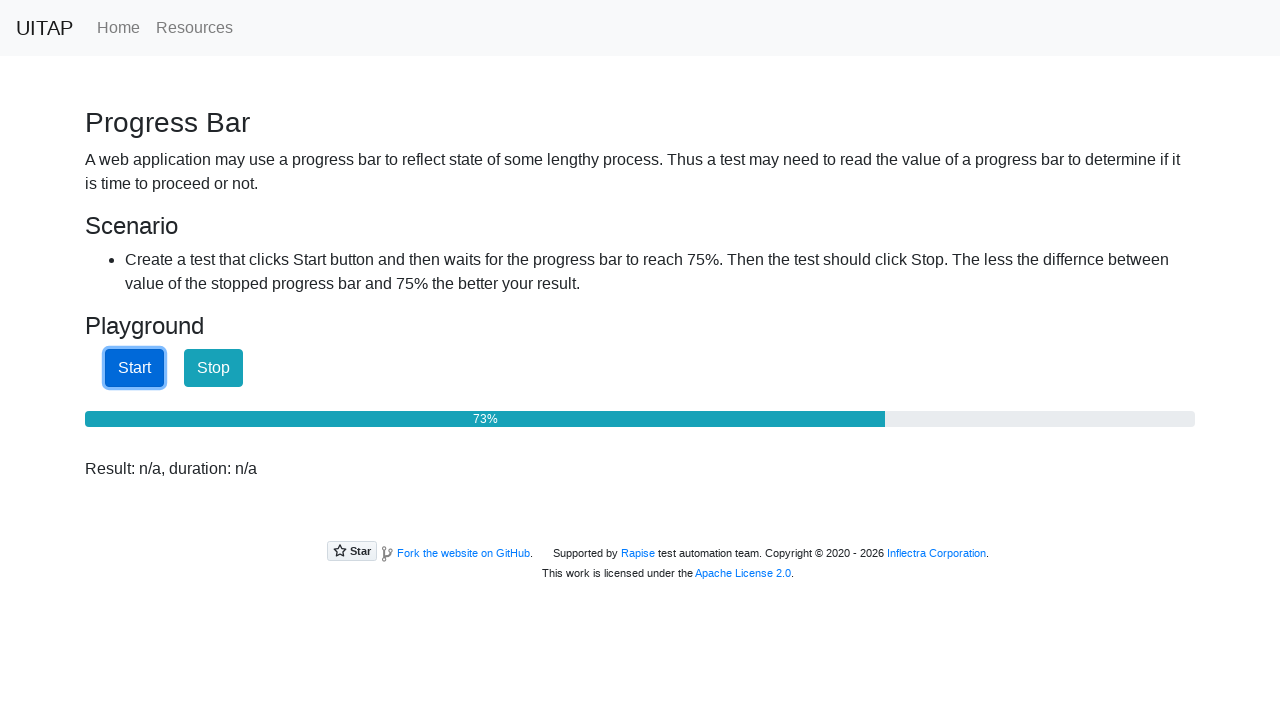

Progress bar at 74%, continuing to wait
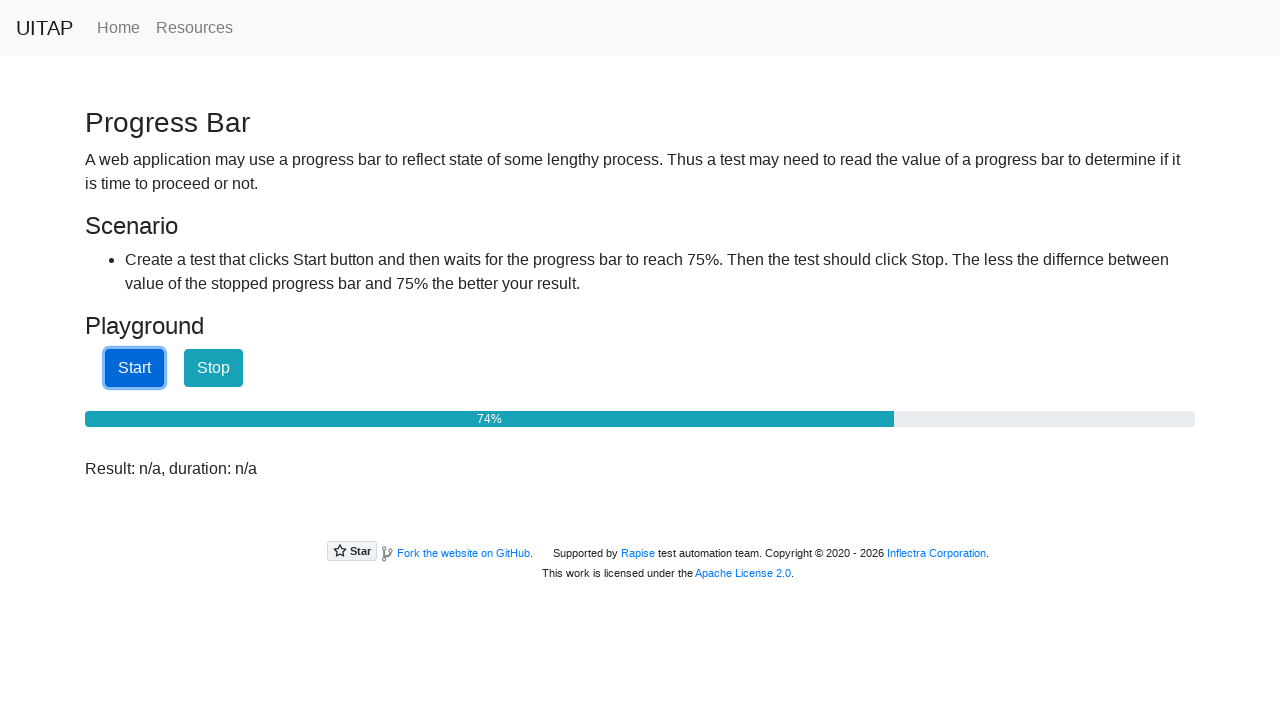

Progress bar reached 75% (>= 75%)
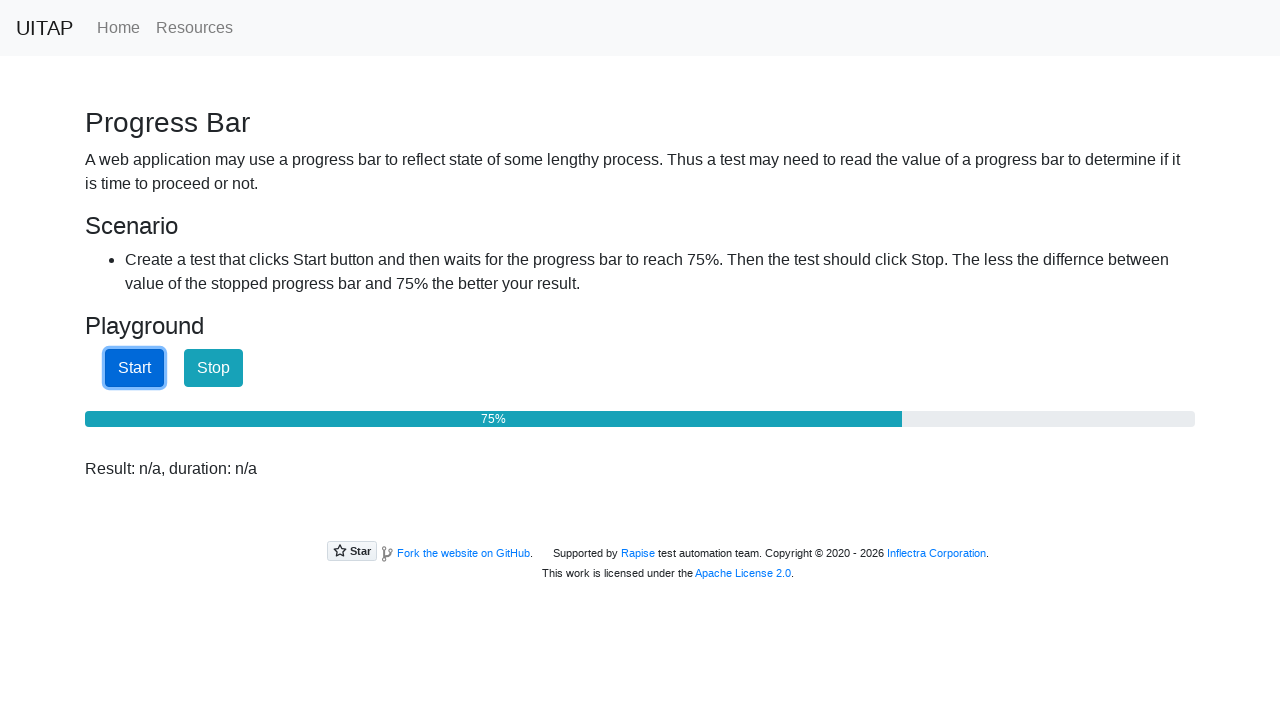

Clicked the stop button to halt progress bar at (214, 368) on #stopButton
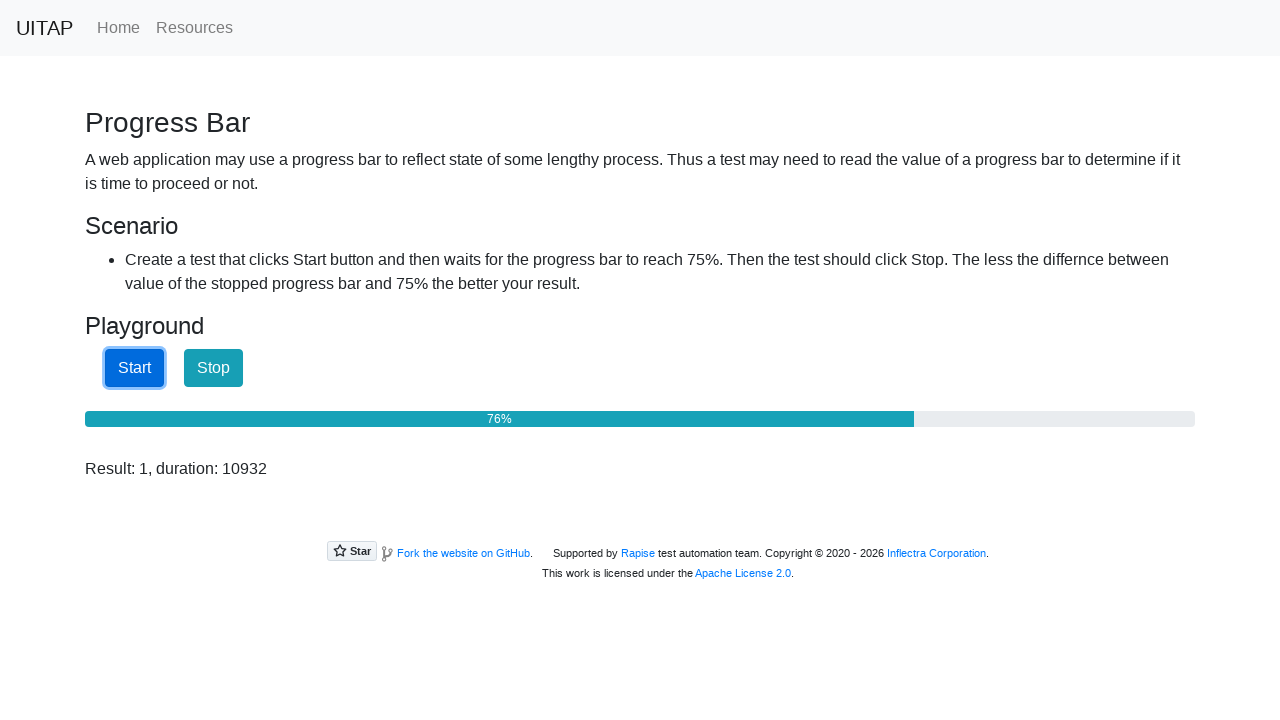

Verified progress bar reached at least 75% (final value: 75%)
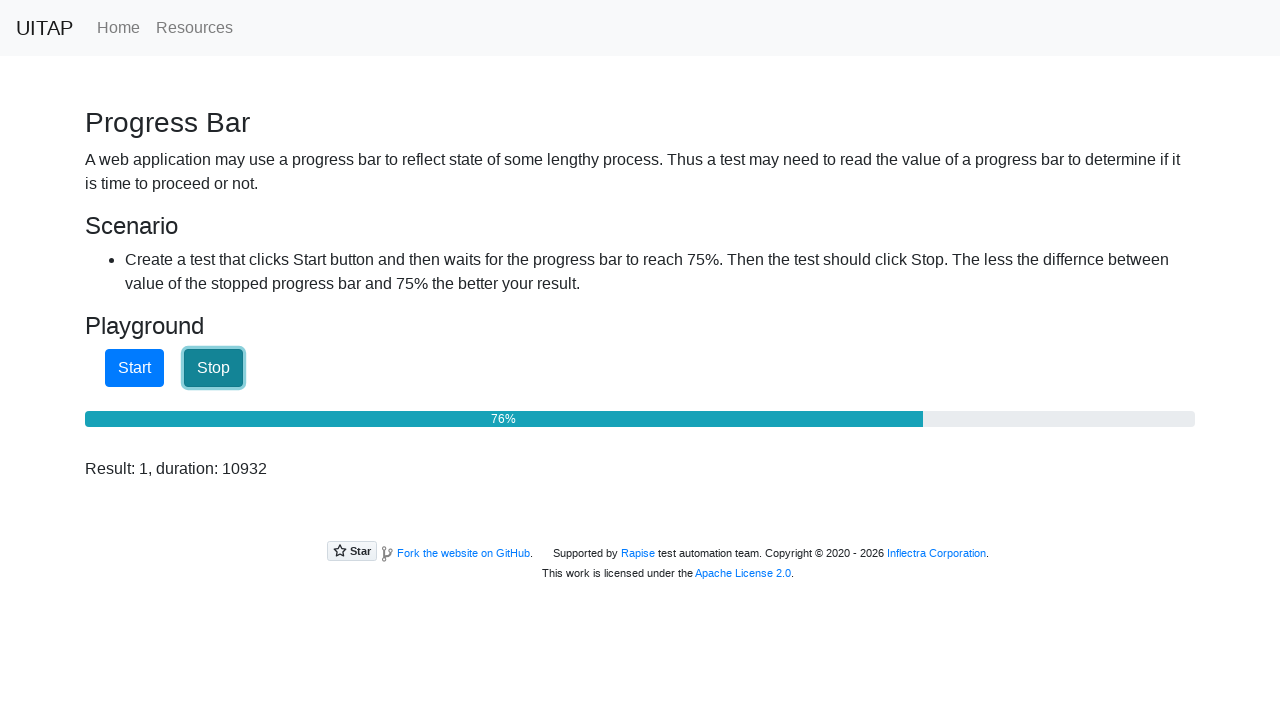

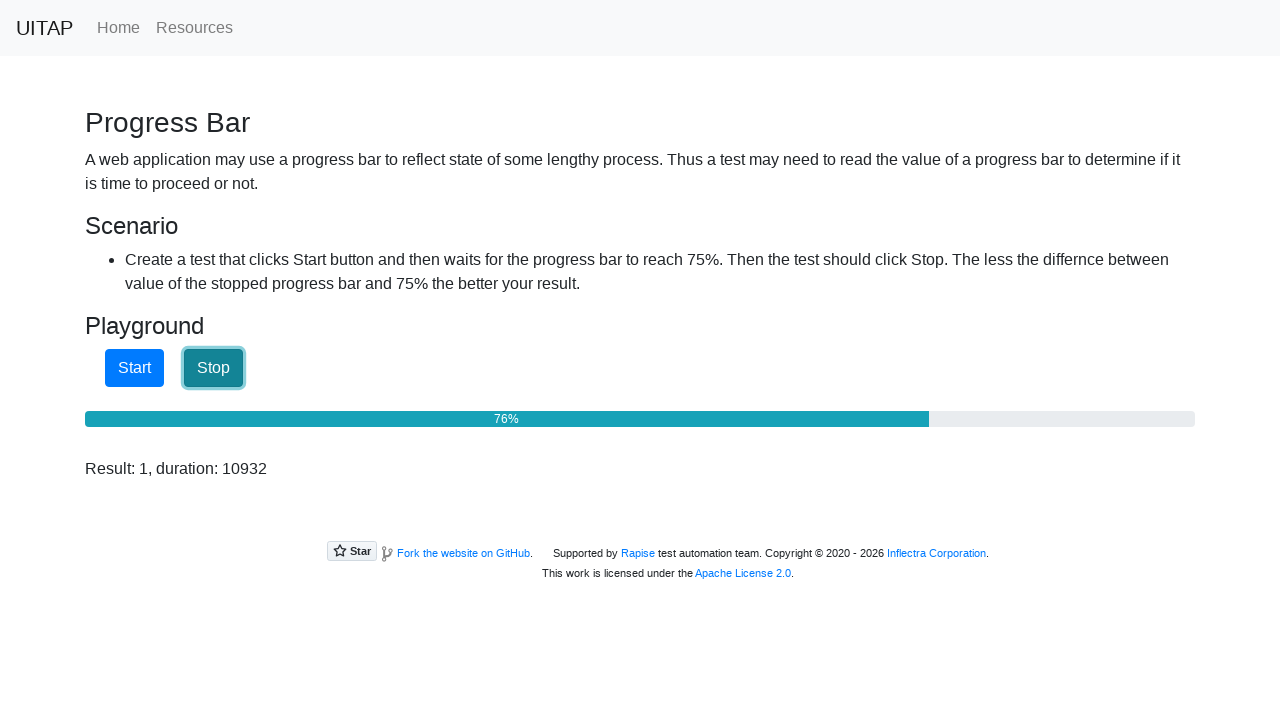